Tests the automation practice form on DemoQA by filling out all fields including personal information, gender, hobbies, subjects, uploading a picture placeholder, selecting state/city from dropdowns, and submitting the form.

Starting URL: https://demoqa.com/automation-practice-form

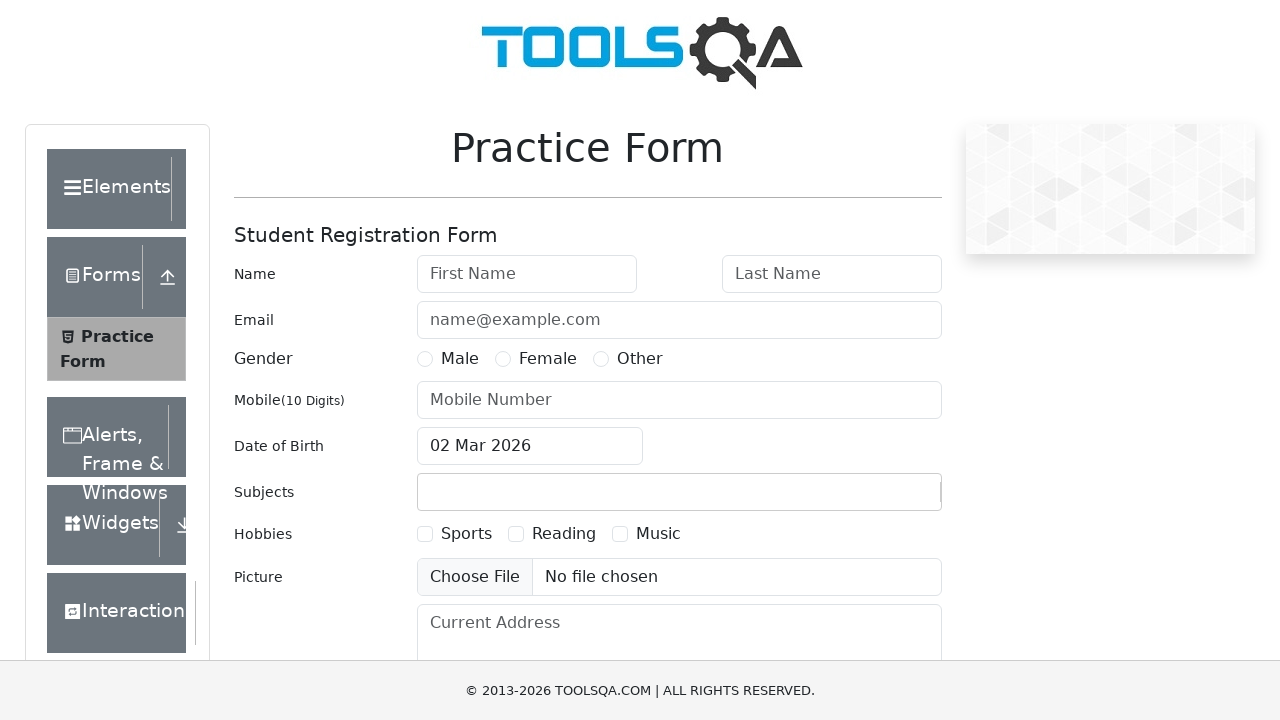

Scrolled down 400px to make form visible
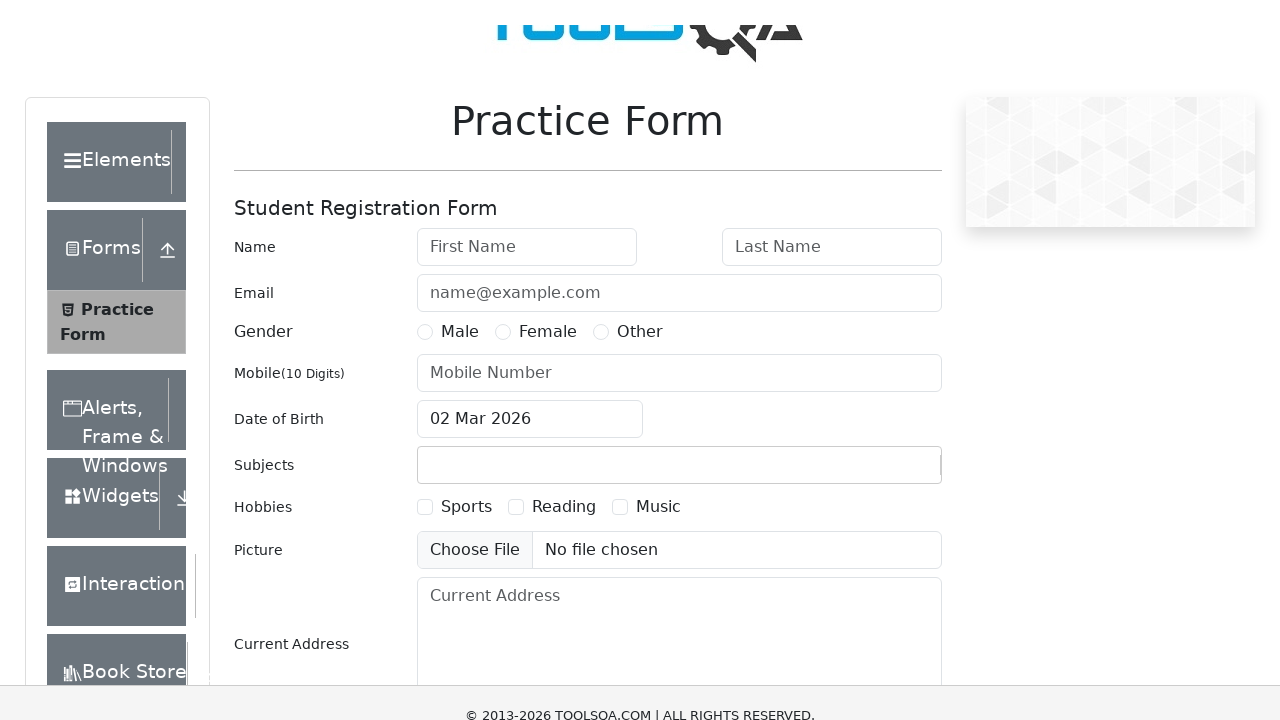

Filled first name field with 'Marcus' on #firstName
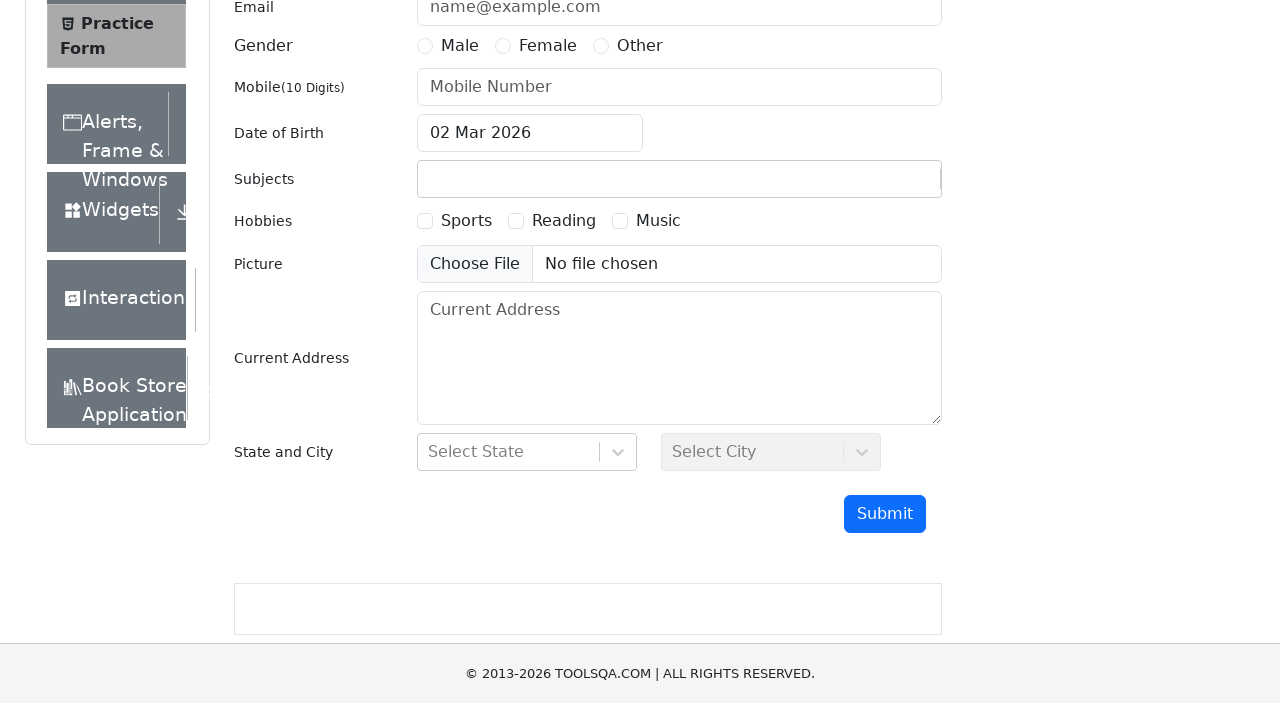

Filled last name field with 'Rodriguez' on #lastName
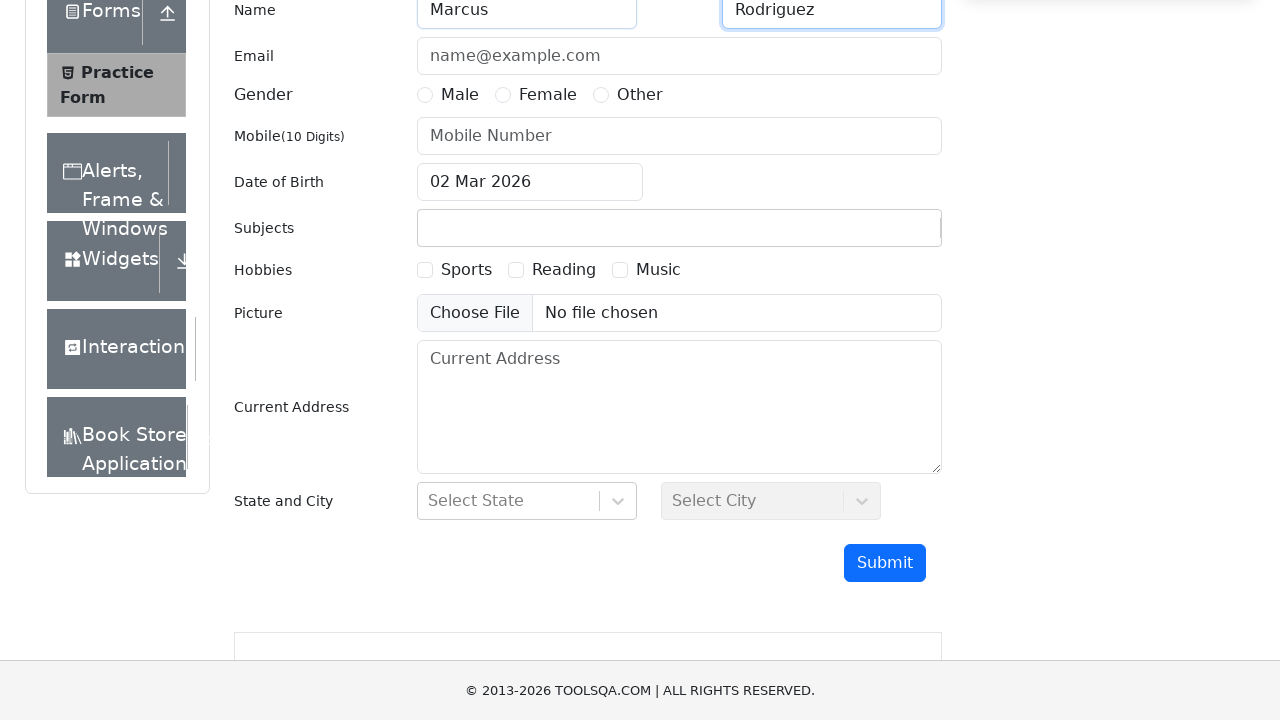

Filled email field with 'marcus.rodriguez@testmail.com' on #userEmail
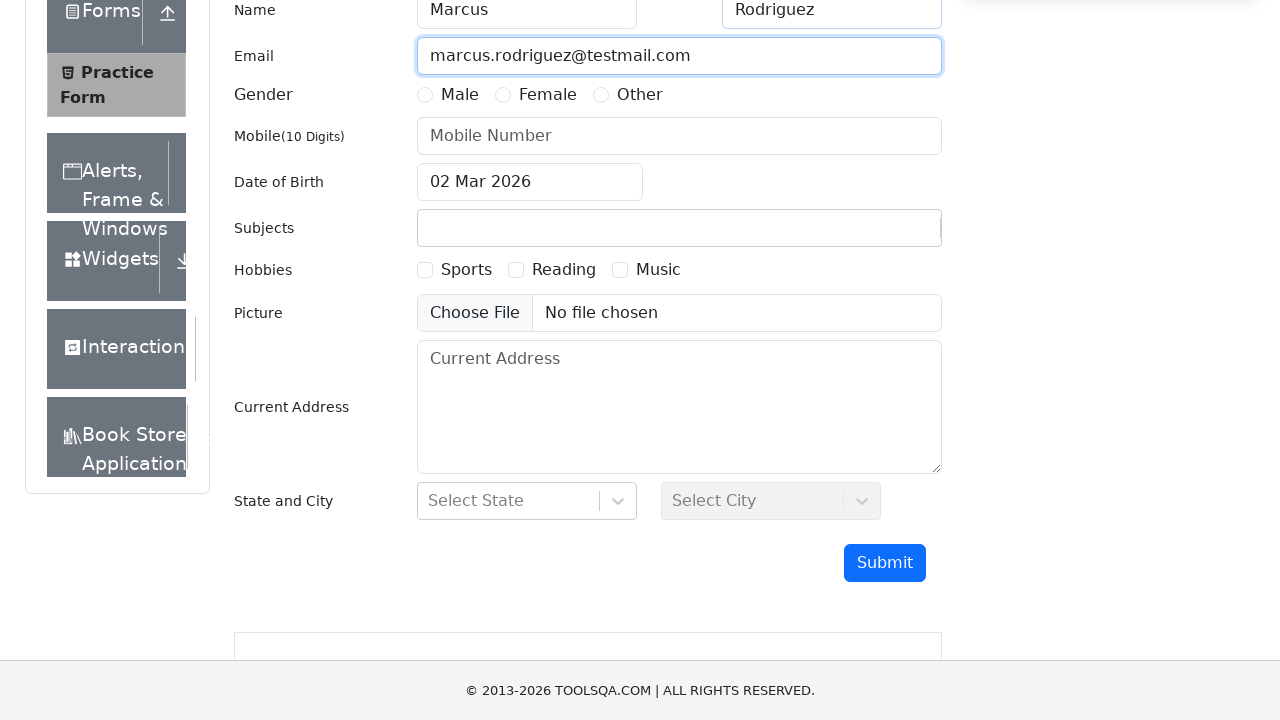

Selected 'Male' radio button for gender at (460, 95) on label[for='gender-radio-1']
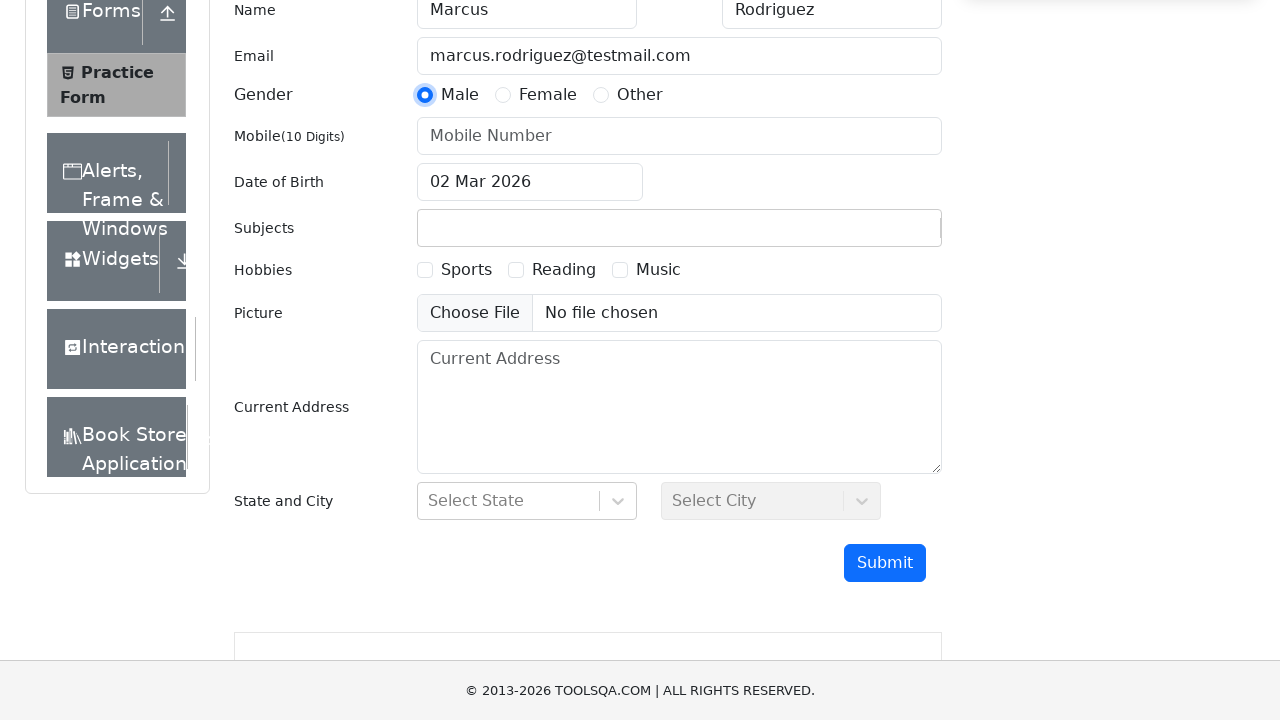

Filled contact number with '7845129630' on #userNumber
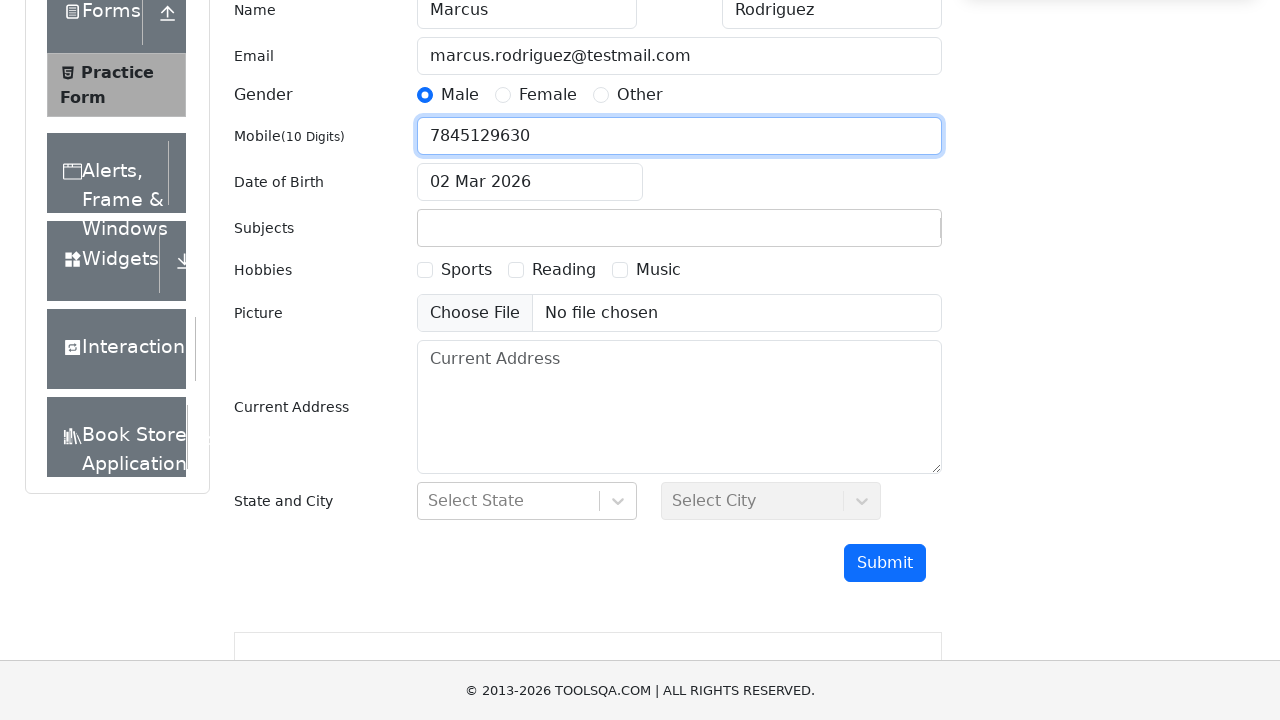

Clicked date of birth input field at (530, 182) on #dateOfBirthInput
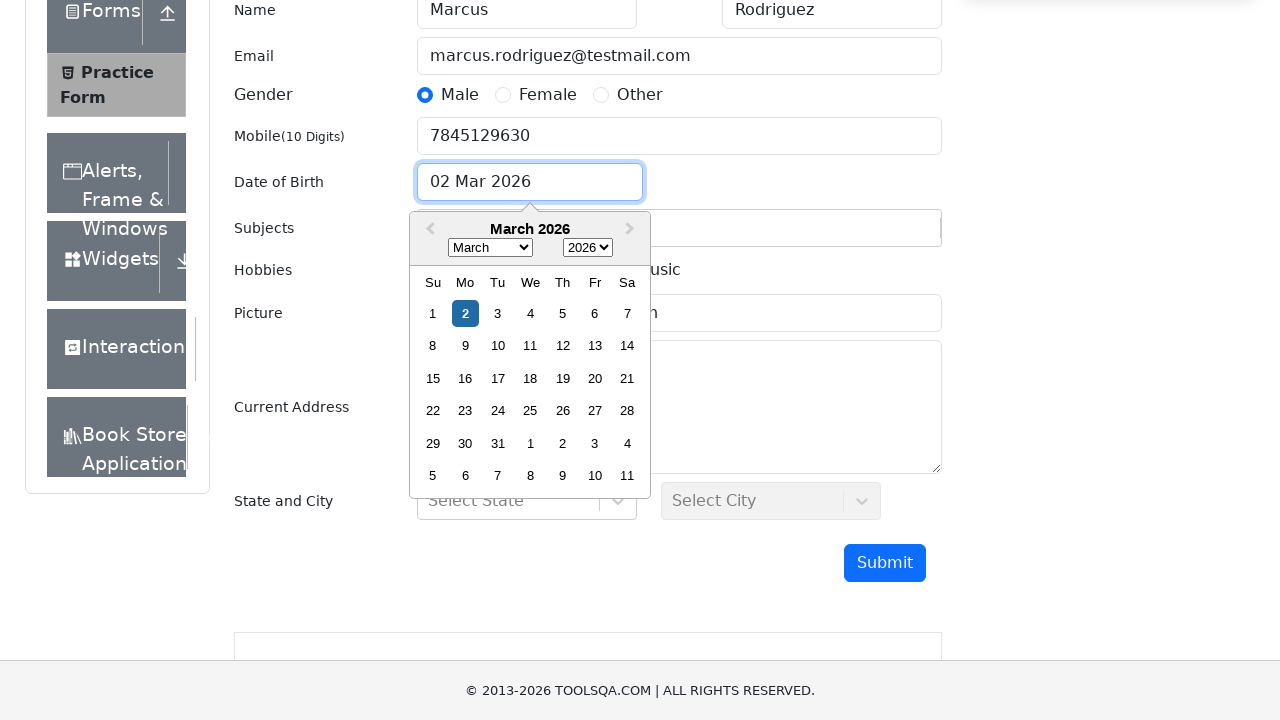

Selected all text in date of birth field on #dateOfBirthInput
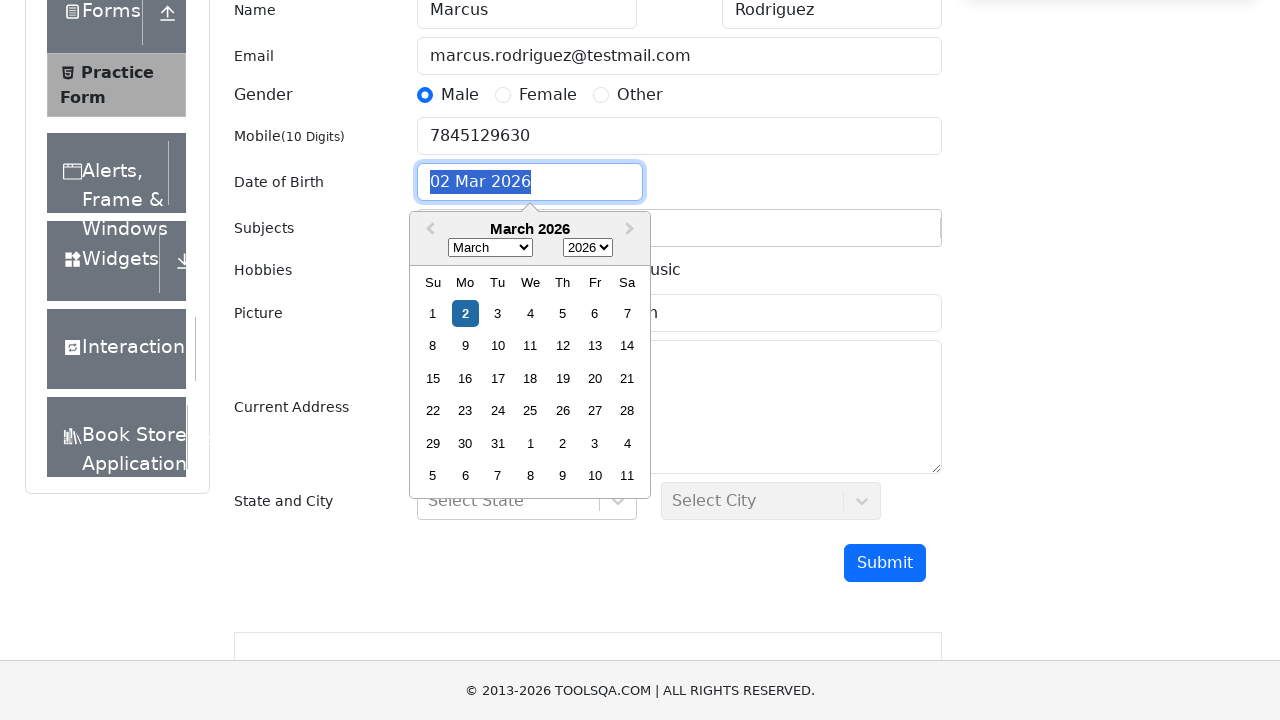

Filled date of birth with '15-Mar-1995' on #dateOfBirthInput
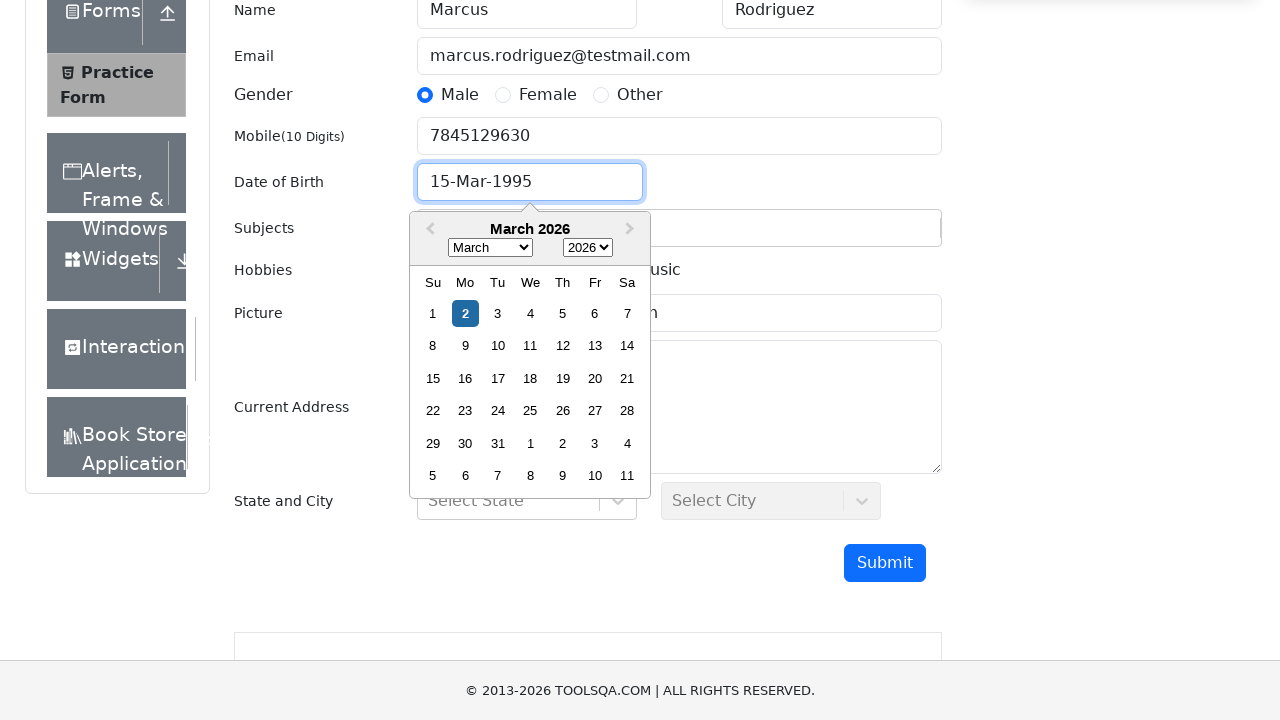

Pressed Enter to confirm date of birth on #dateOfBirthInput
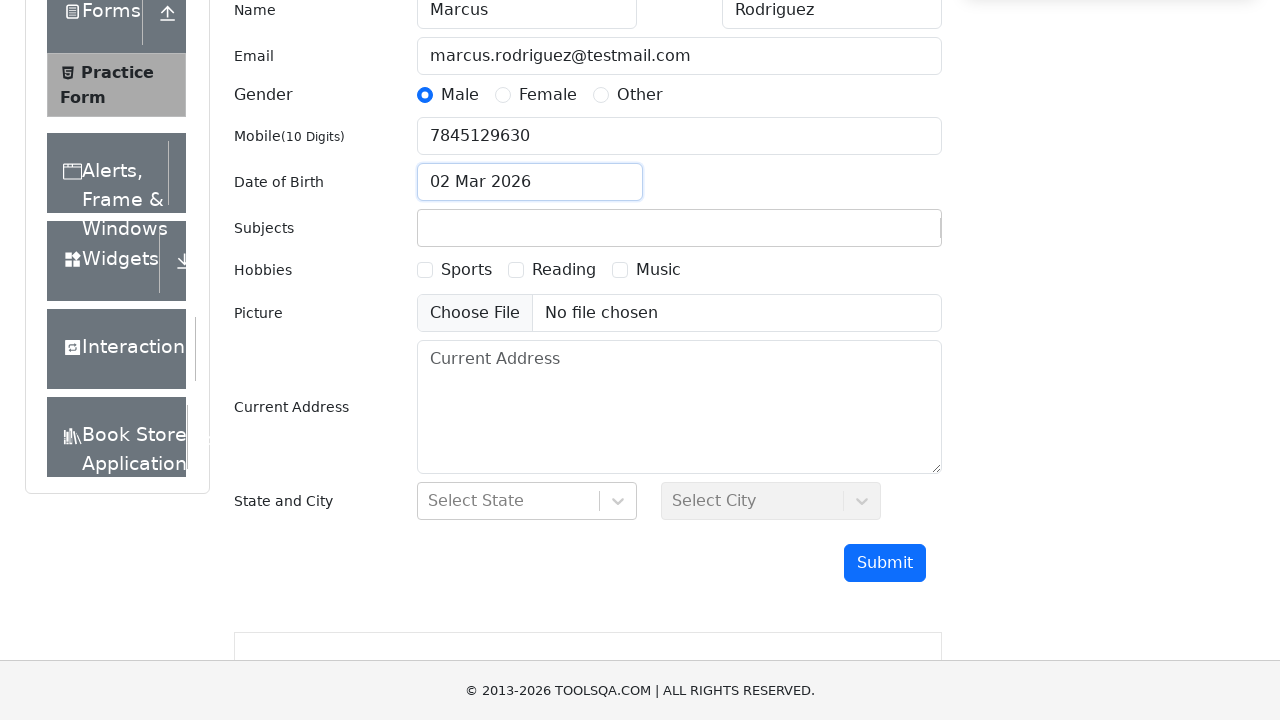

Clicked subjects container to add 'Computer Science' at (679, 228) on #subjectsContainer
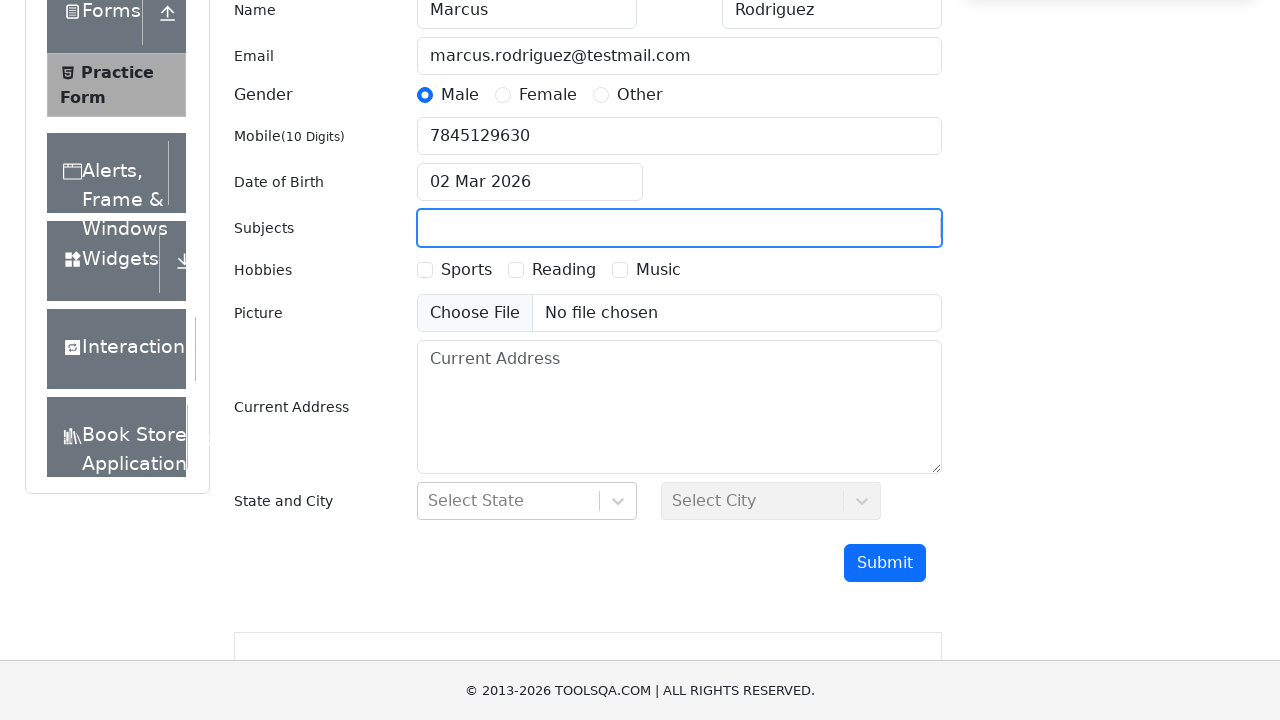

Typed 'Computer Science' in subjects input field on #subjectsInput
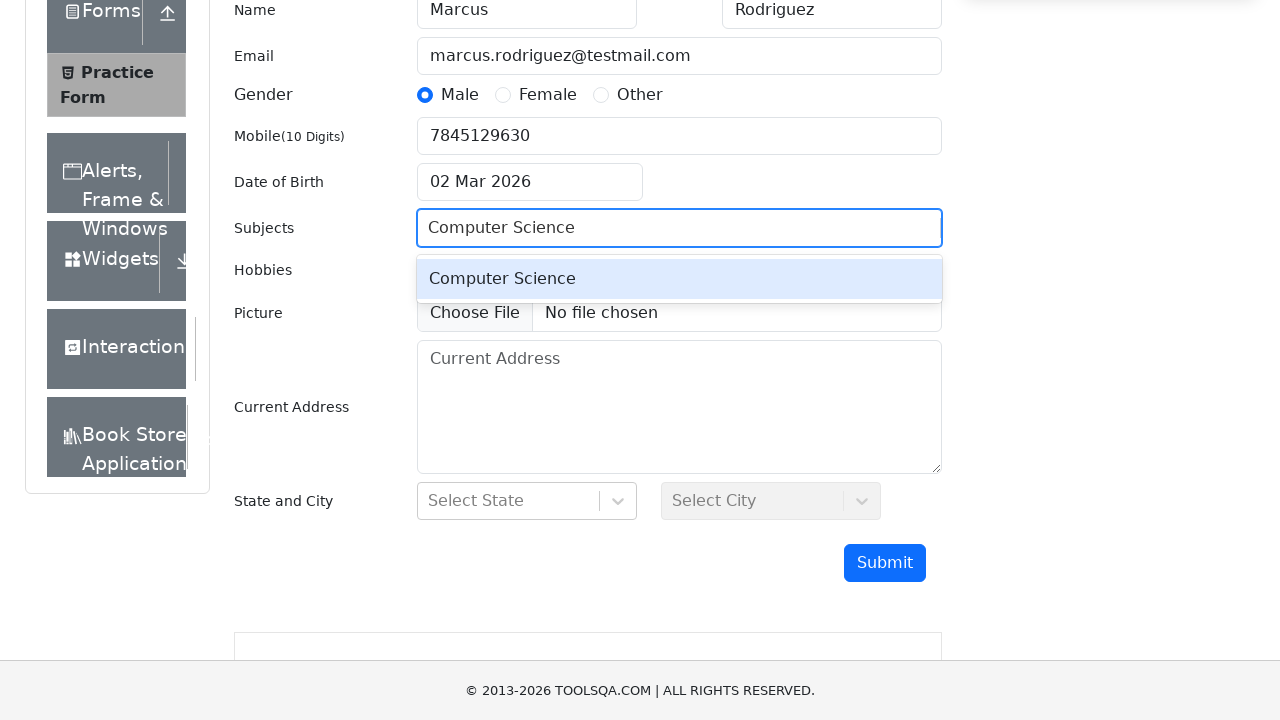

Pressed ArrowDown to select 'Computer Science' from dropdown
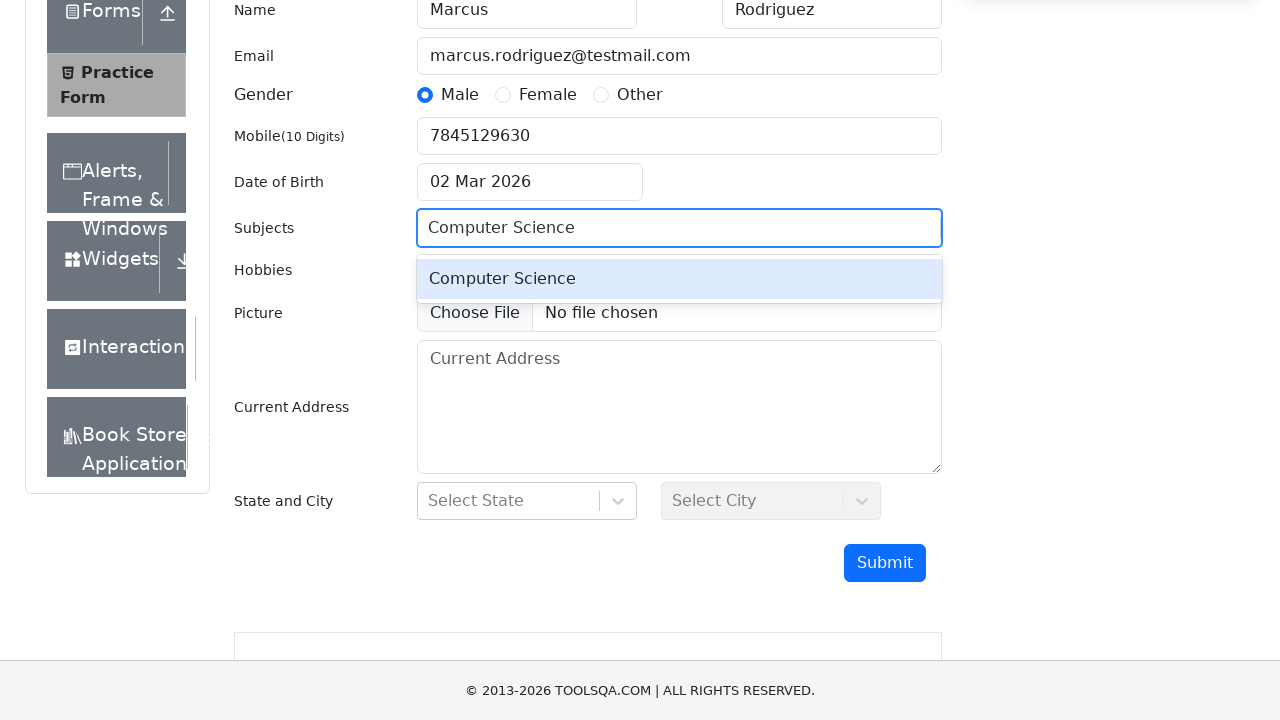

Pressed Enter to confirm 'Computer Science' selection
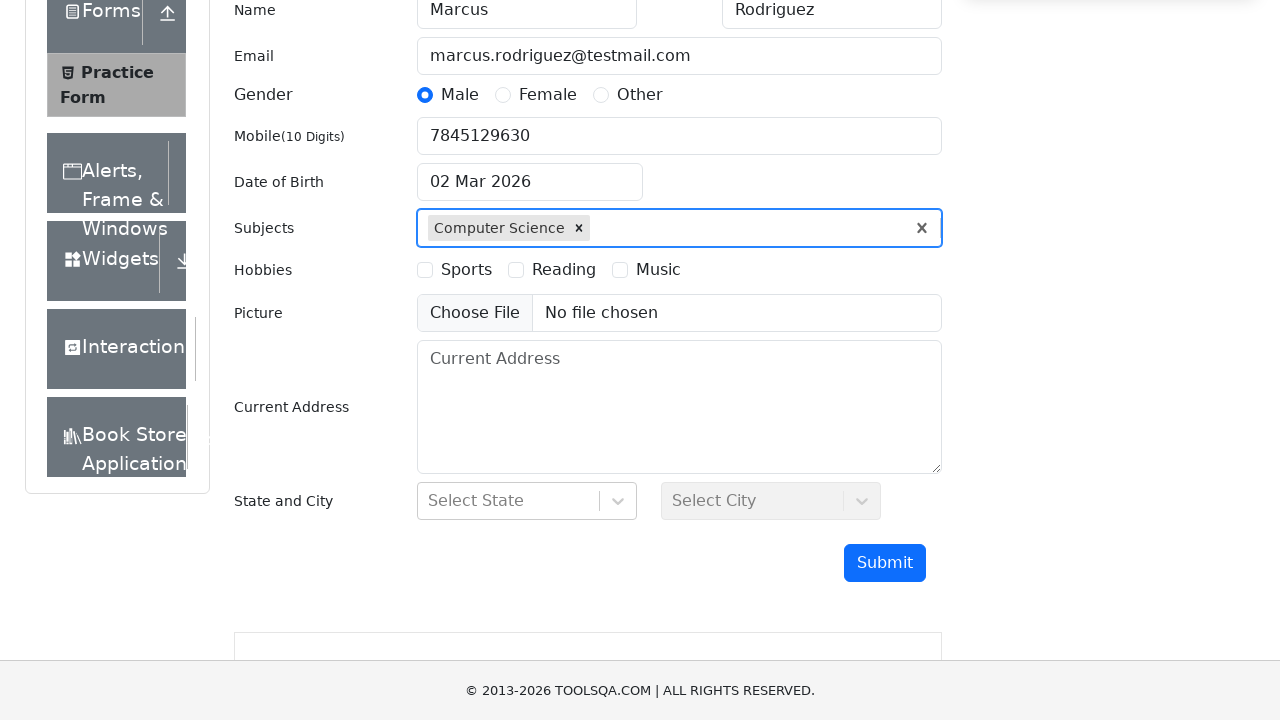

Clicked subjects container to add 'Biology' at (679, 228) on #subjectsContainer
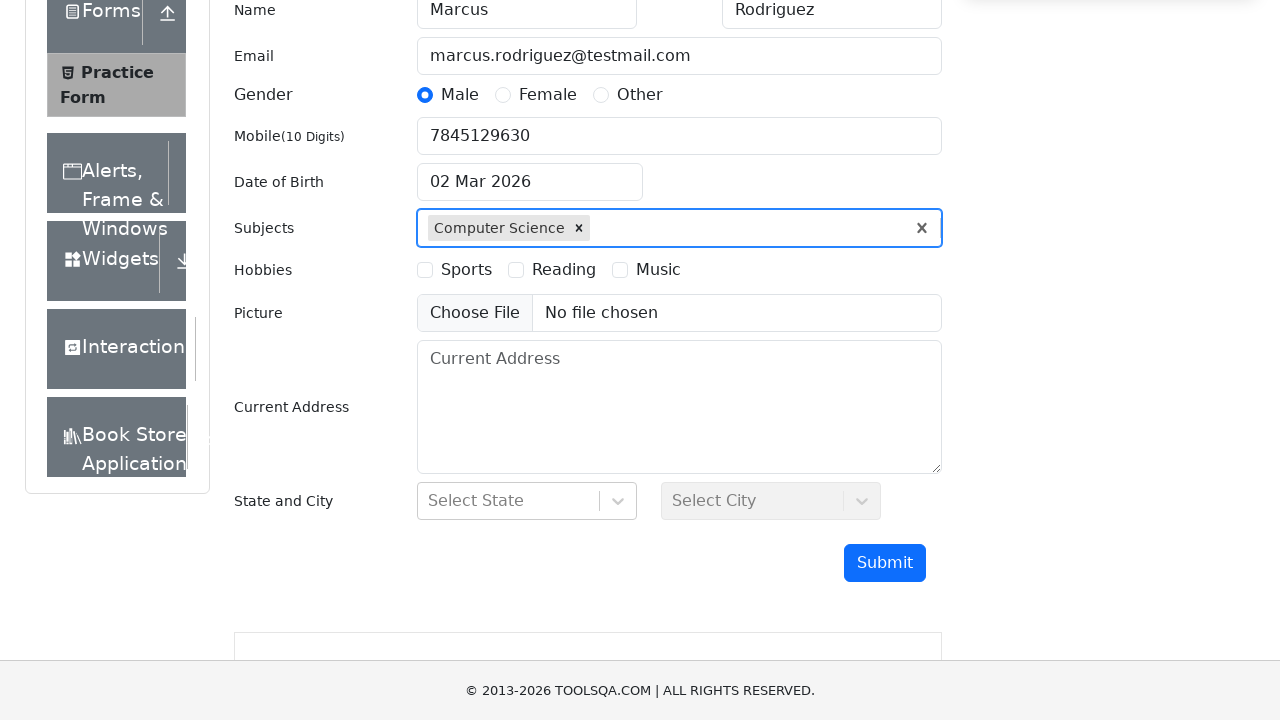

Typed 'Biology' in subjects input field on #subjectsInput
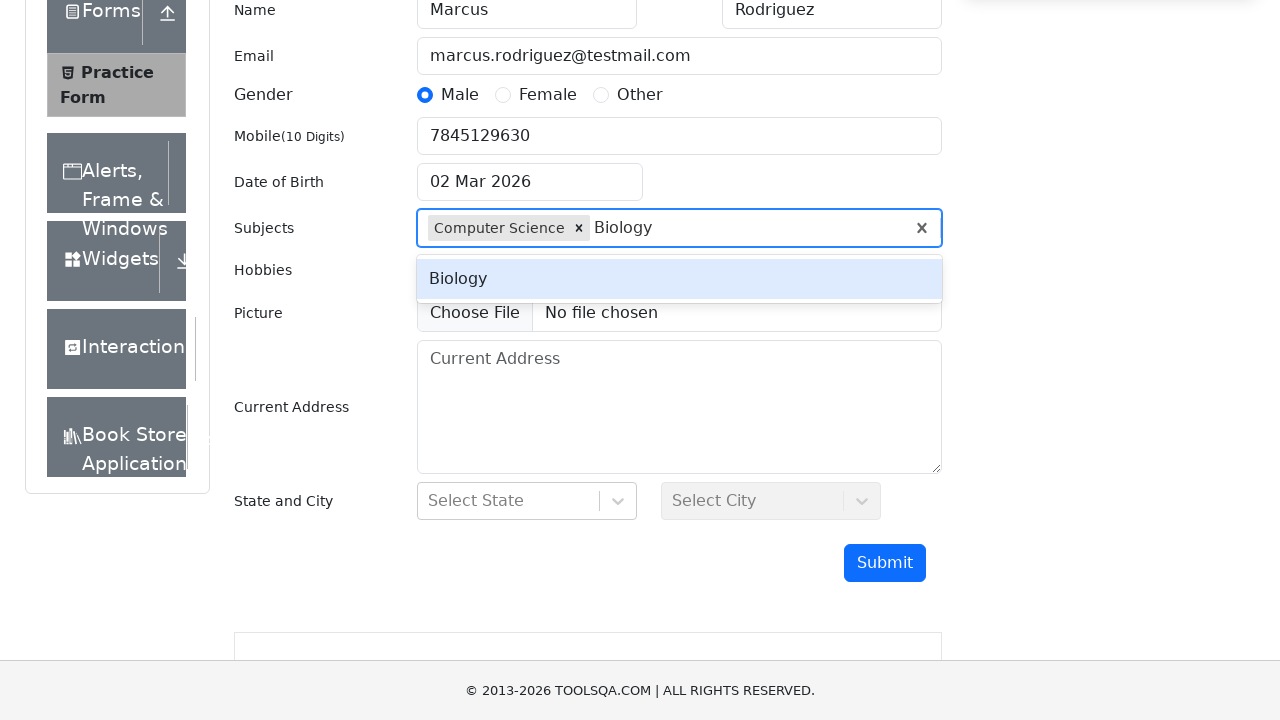

Pressed ArrowDown to select 'Biology' from dropdown
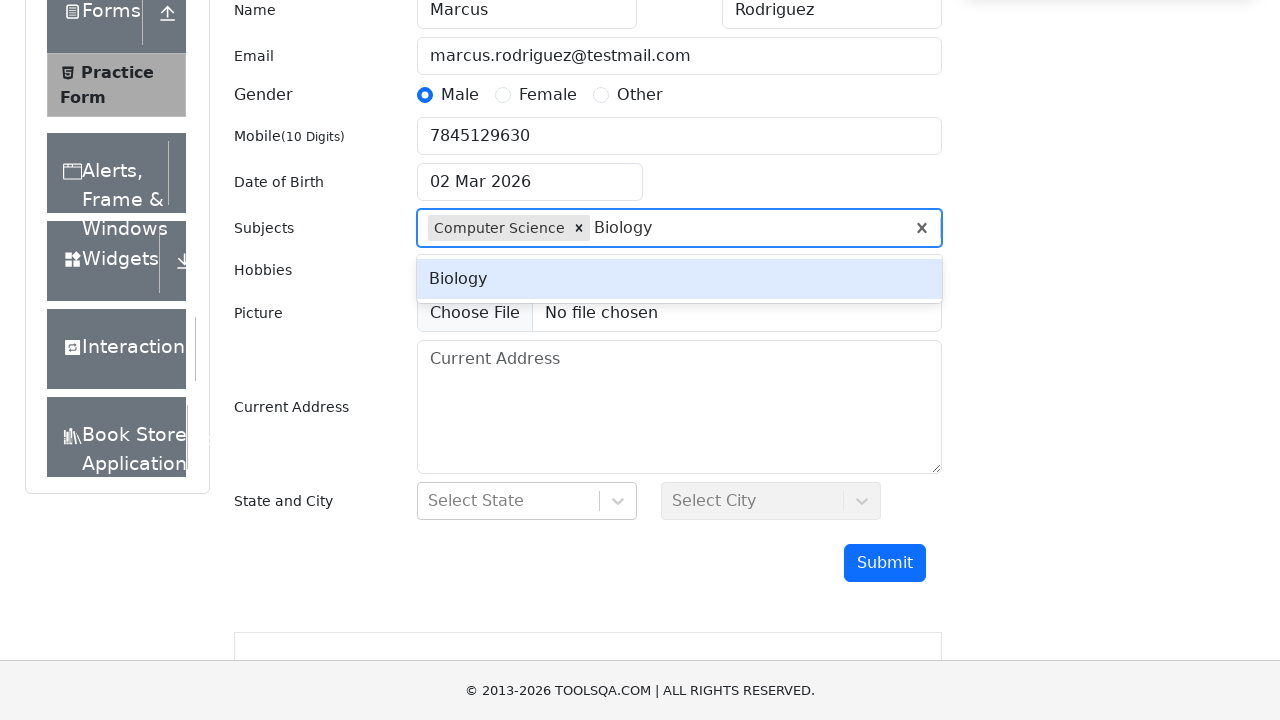

Pressed Enter to confirm 'Biology' selection
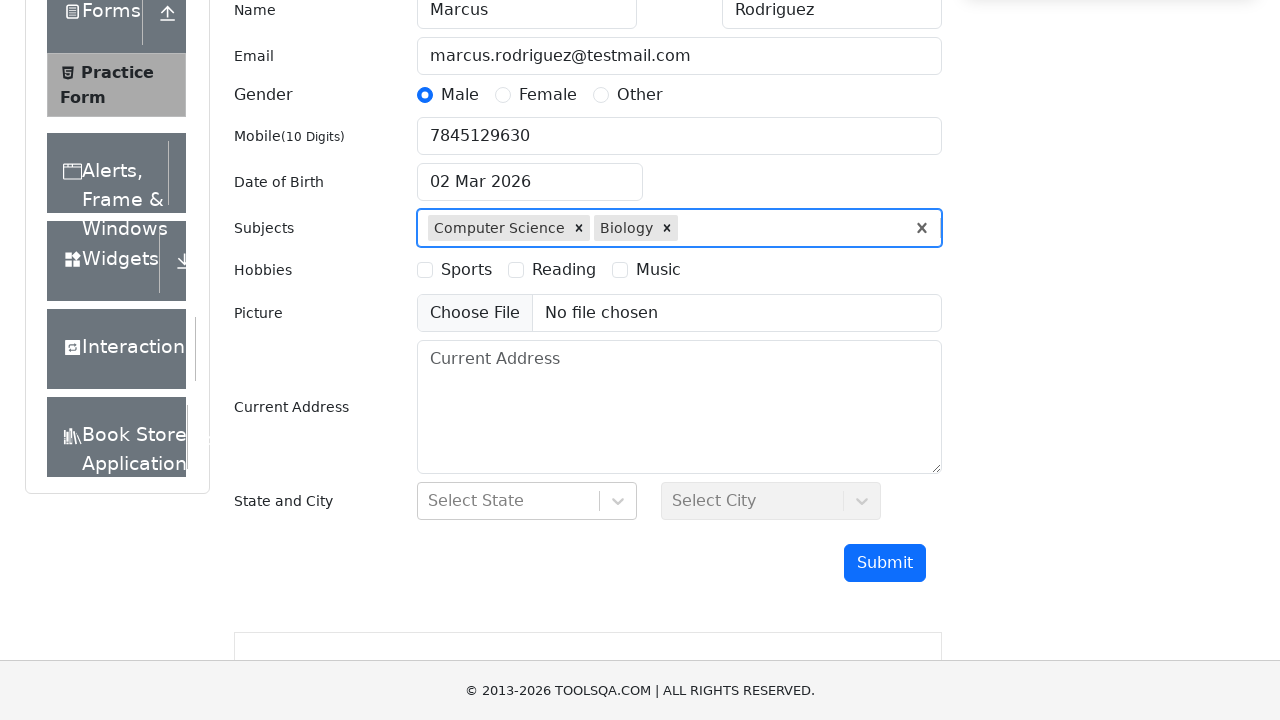

Clicked subjects container to add 'History' at (679, 228) on #subjectsContainer
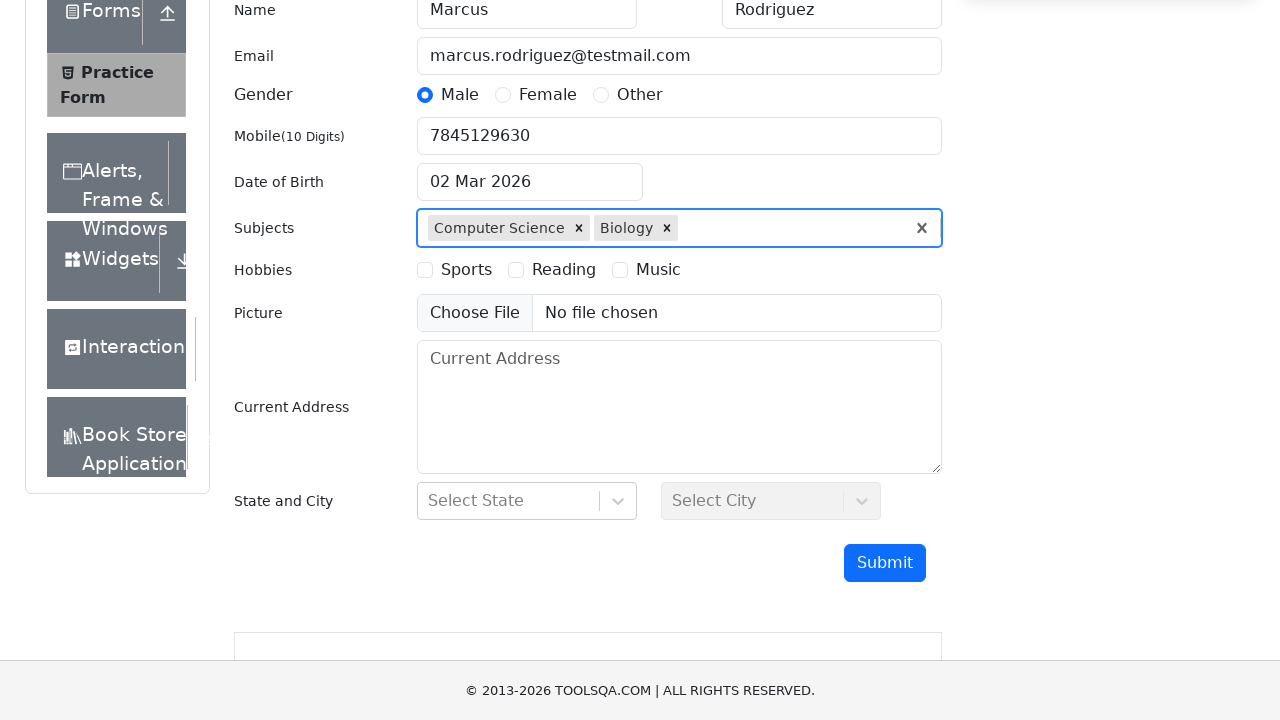

Typed 'History' in subjects input field on #subjectsInput
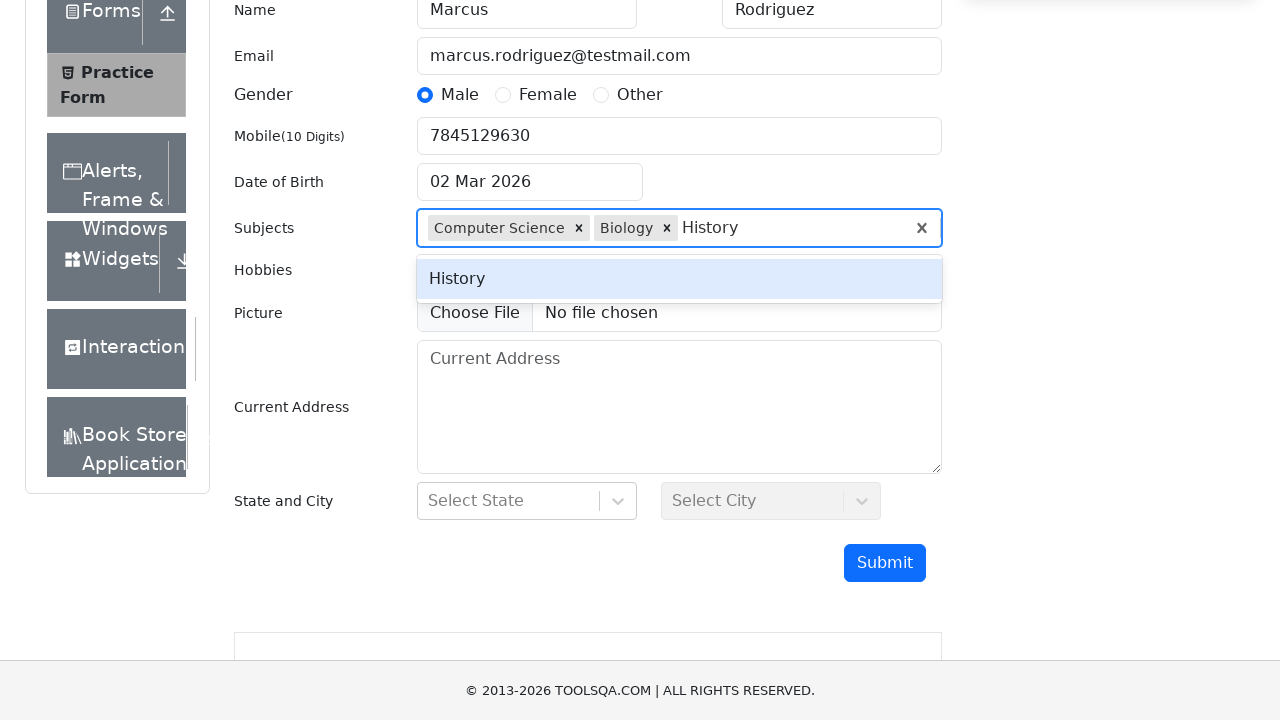

Pressed ArrowDown to select 'History' from dropdown
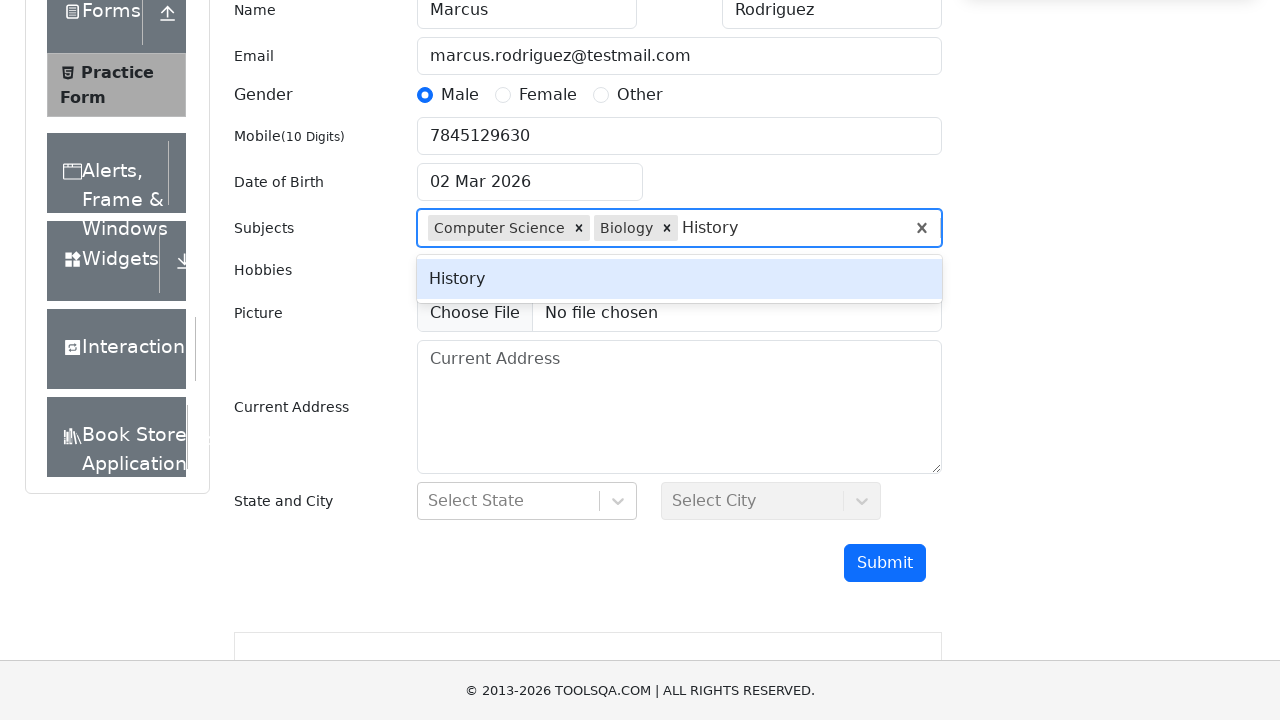

Pressed Enter to confirm 'History' selection
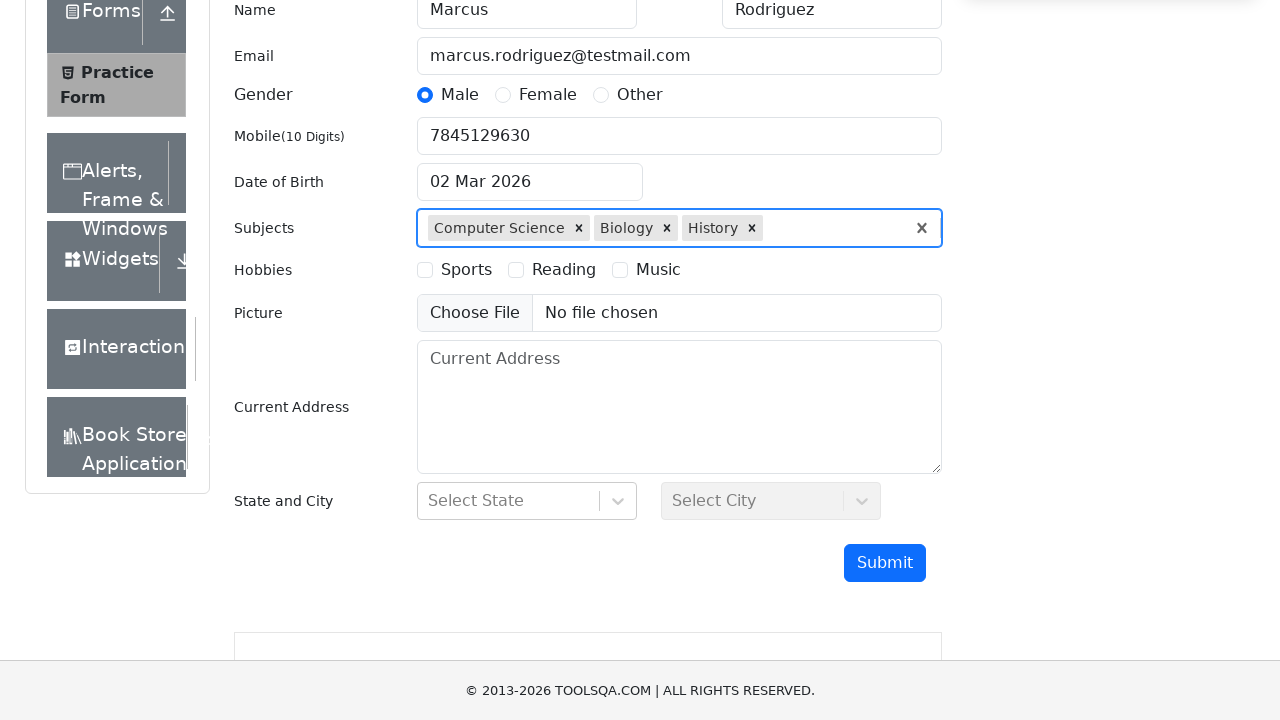

Clicked subjects container to add 'English' at (679, 228) on #subjectsContainer
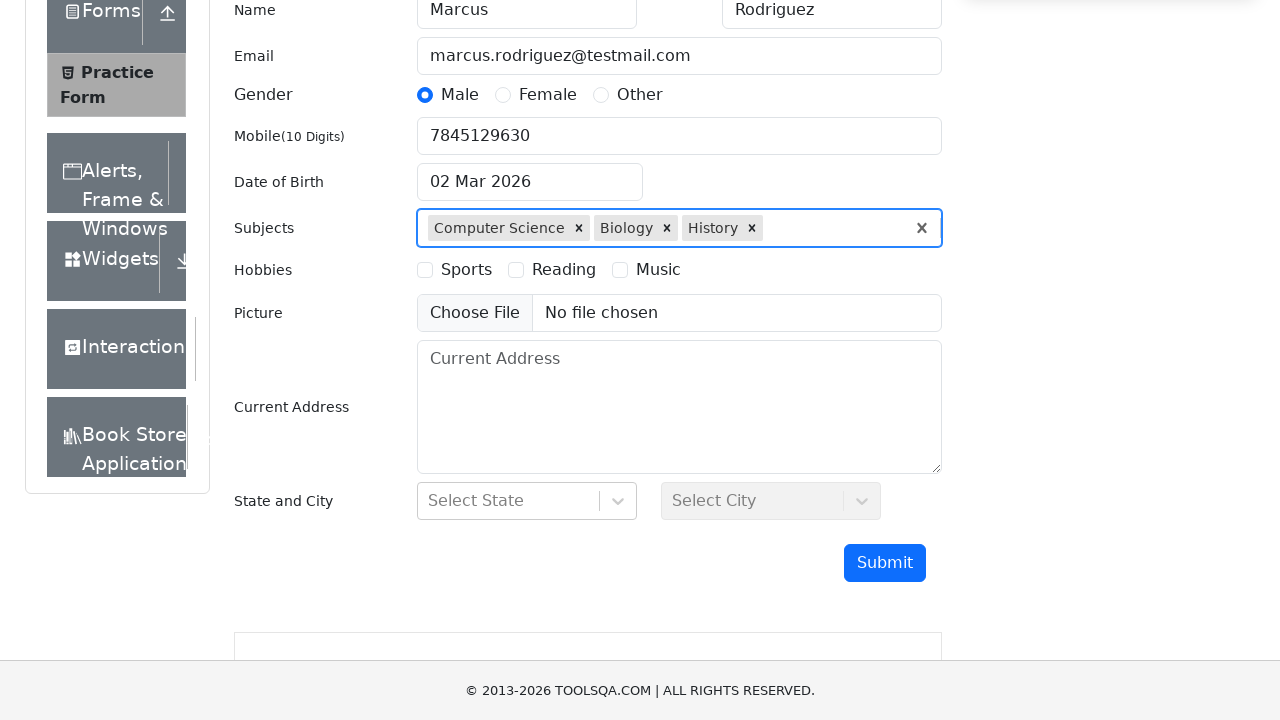

Typed 'English' in subjects input field on #subjectsInput
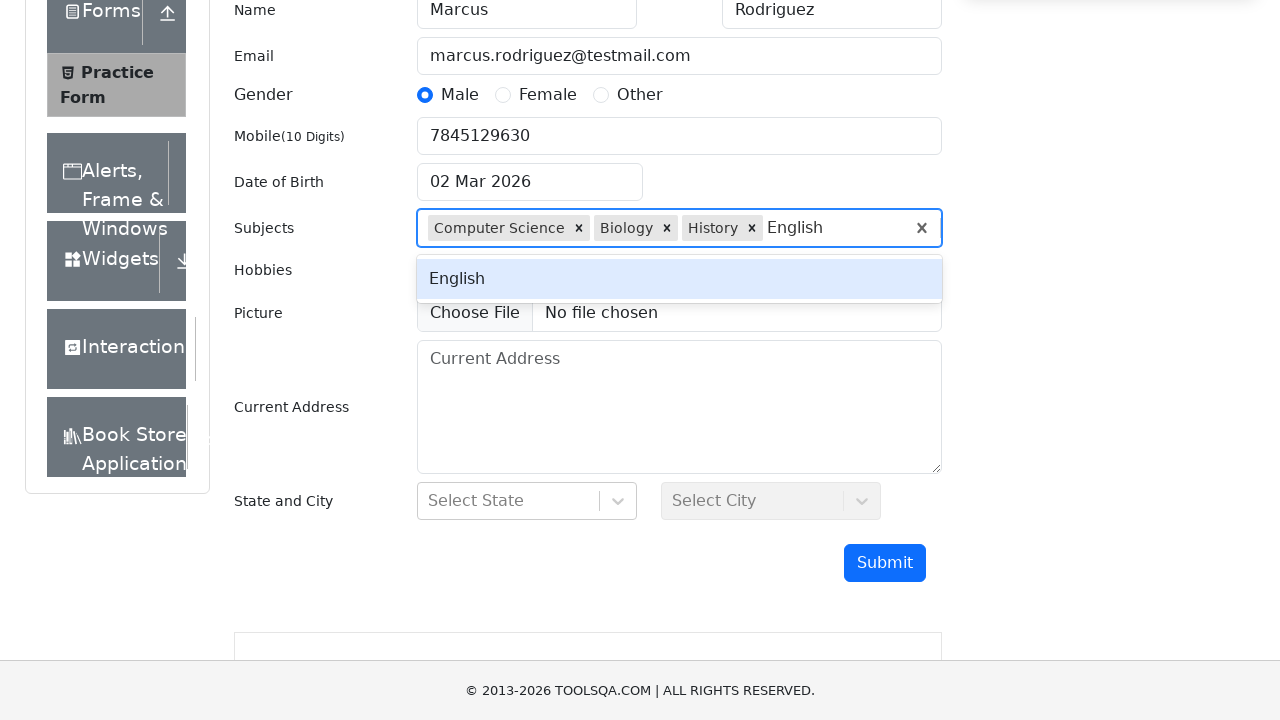

Pressed ArrowDown to select 'English' from dropdown
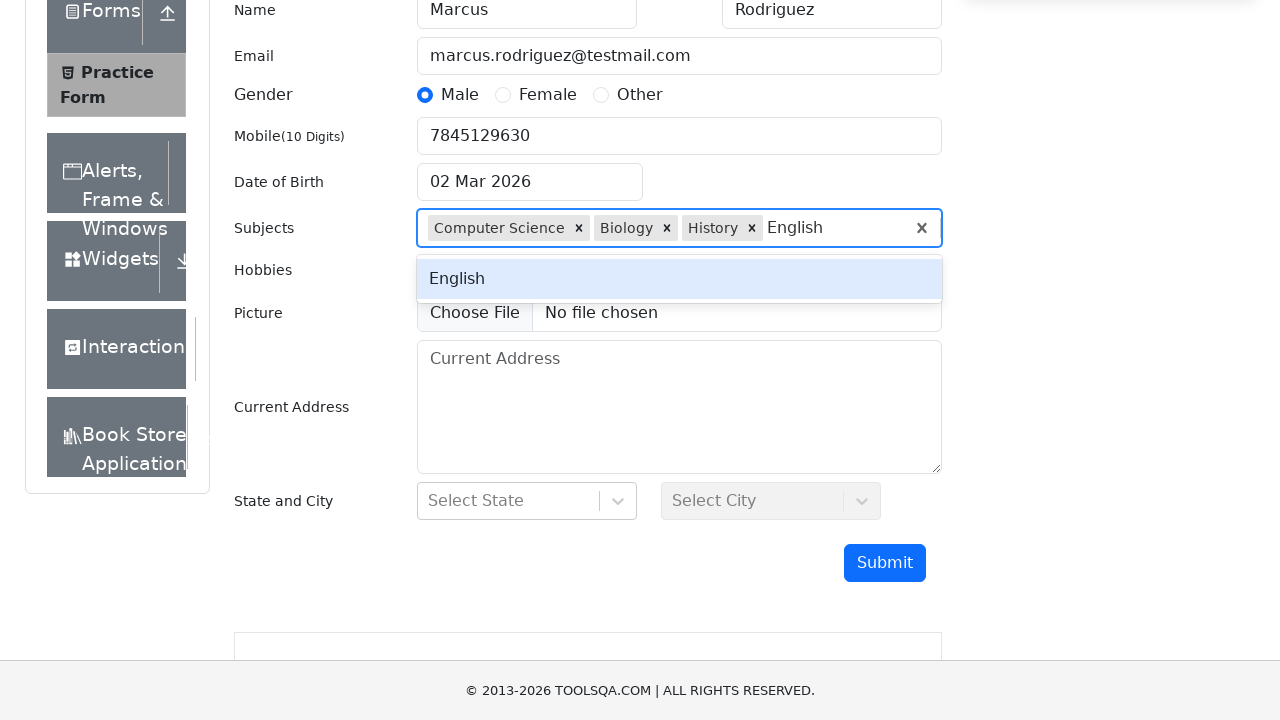

Pressed Enter to confirm 'English' selection
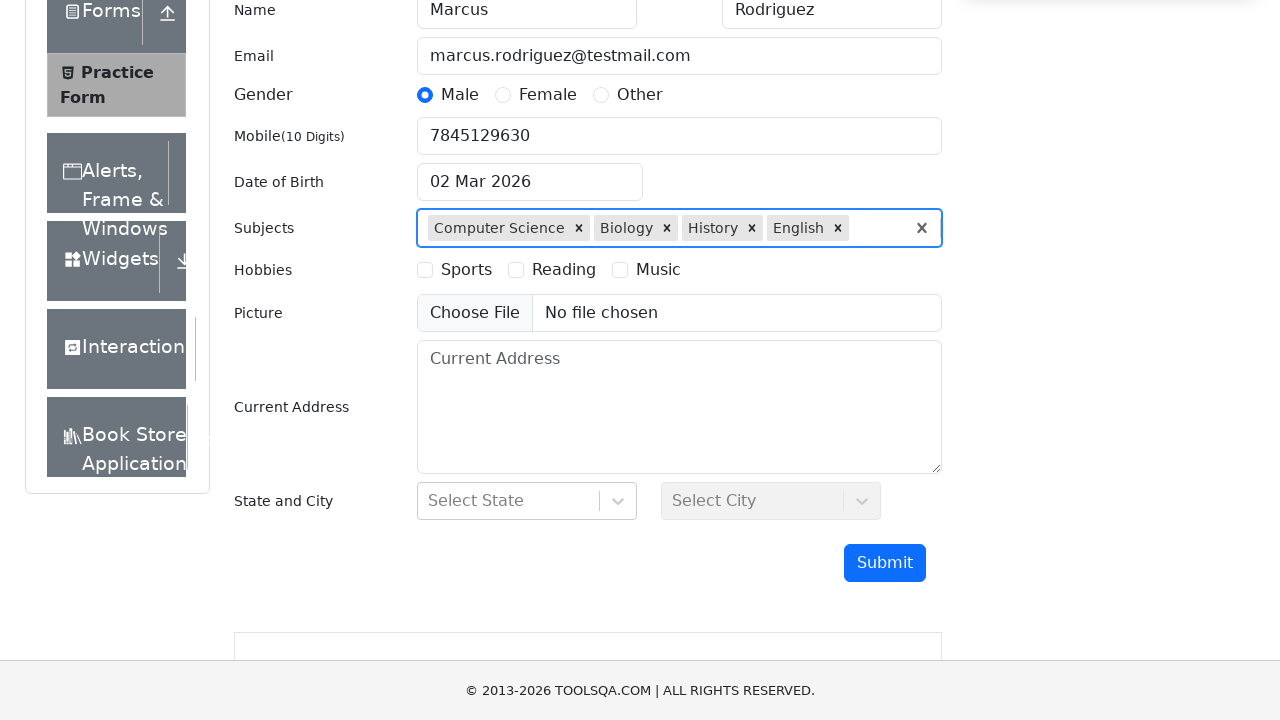

Selected 'Sports' hobby checkbox at (466, 270) on label[for='hobbies-checkbox-1']
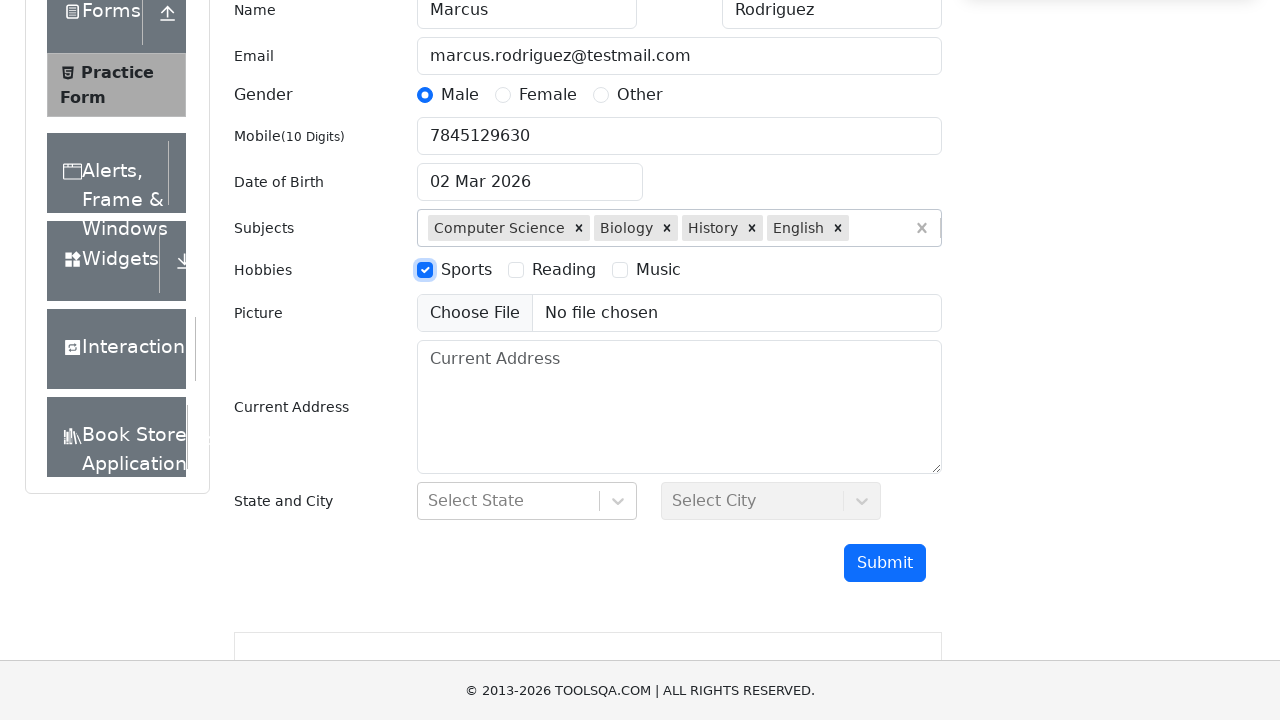

Selected 'Reading' hobby checkbox at (564, 270) on label[for='hobbies-checkbox-2']
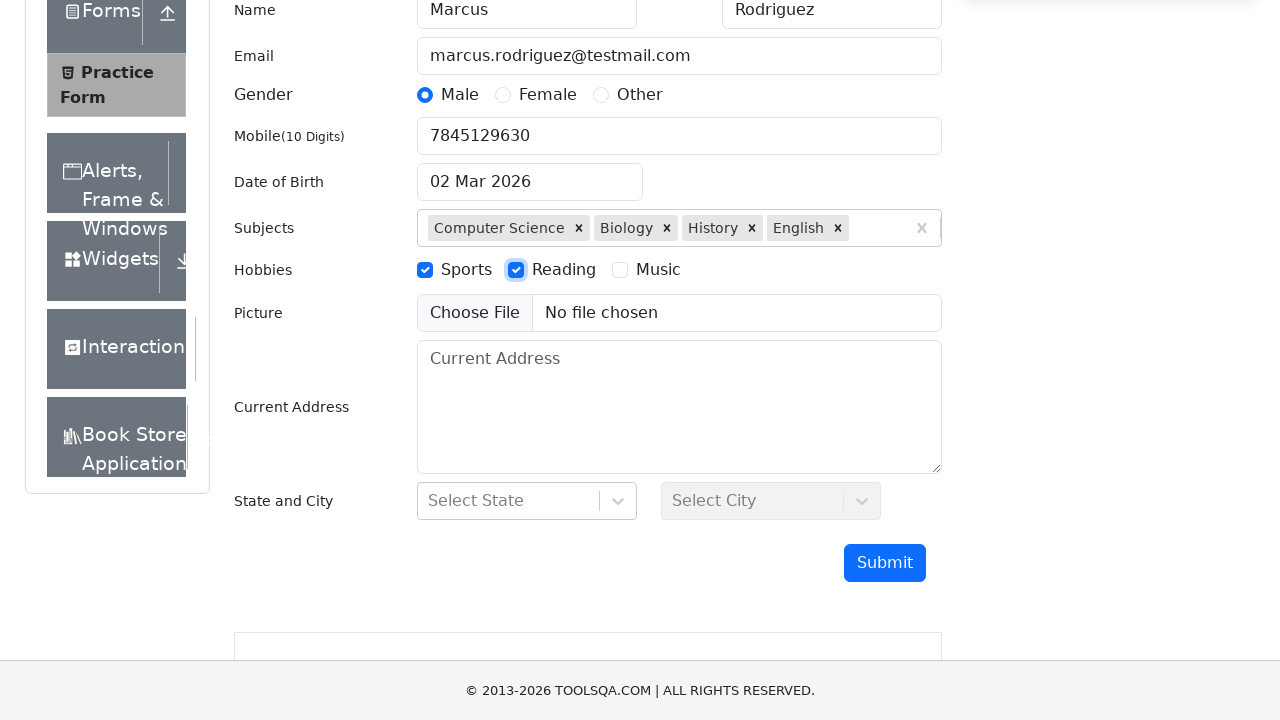

Selected 'Music' hobby checkbox at (658, 270) on label[for='hobbies-checkbox-3']
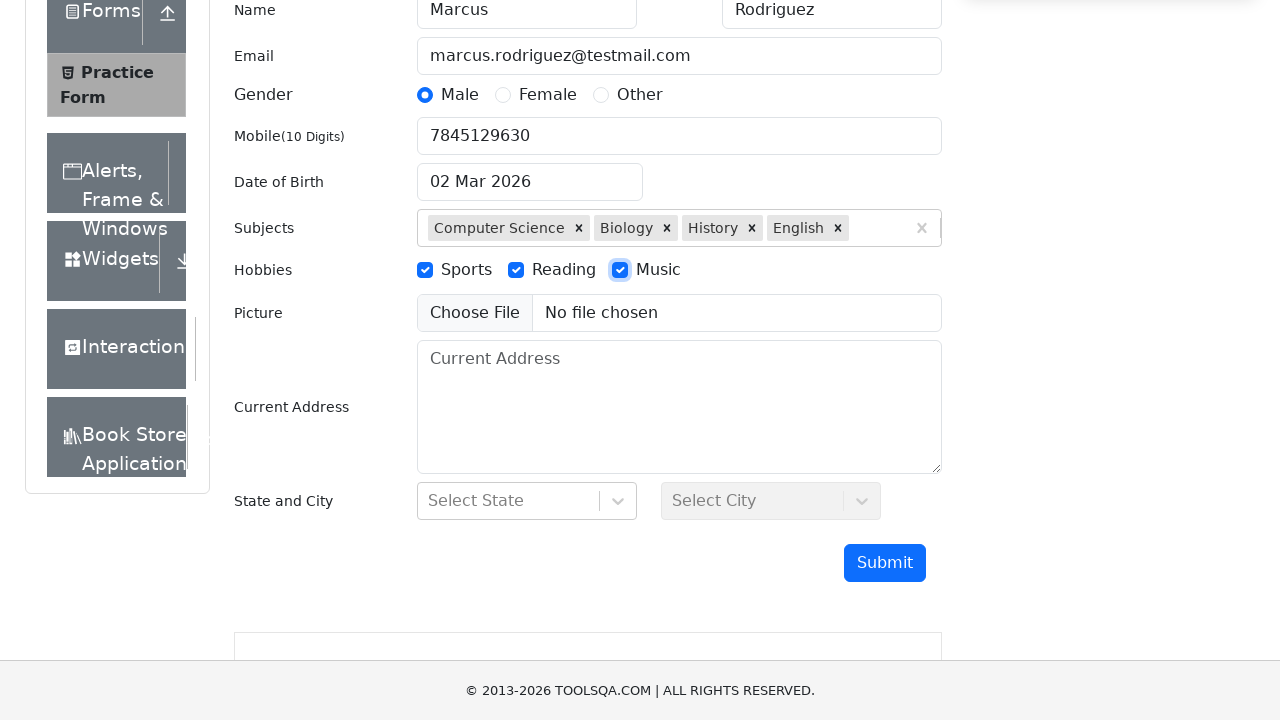

Scrolled down 400px to reveal more form fields
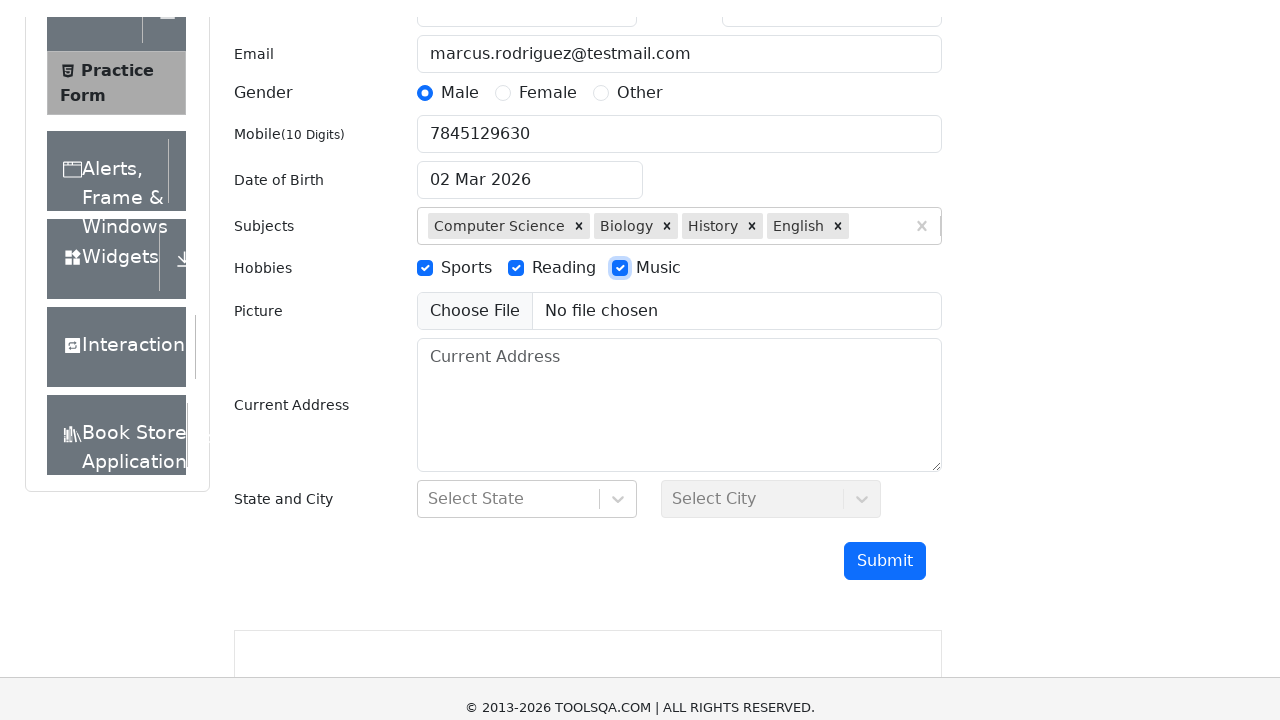

Filled current address with '456 Testing Boulevard, Suite 789' on #currentAddress
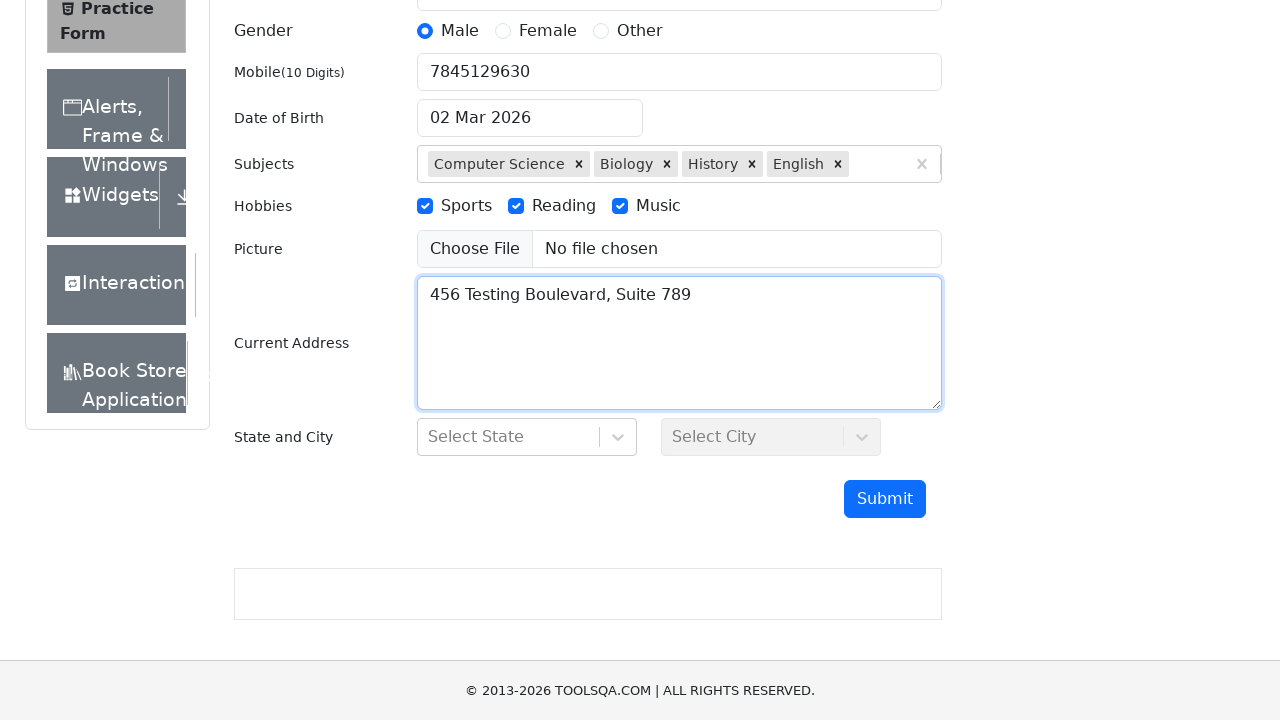

Clicked on header wrapper element for better visibility at (116, 285) on (//div[contains(@class,'header-wrapper')])[5]
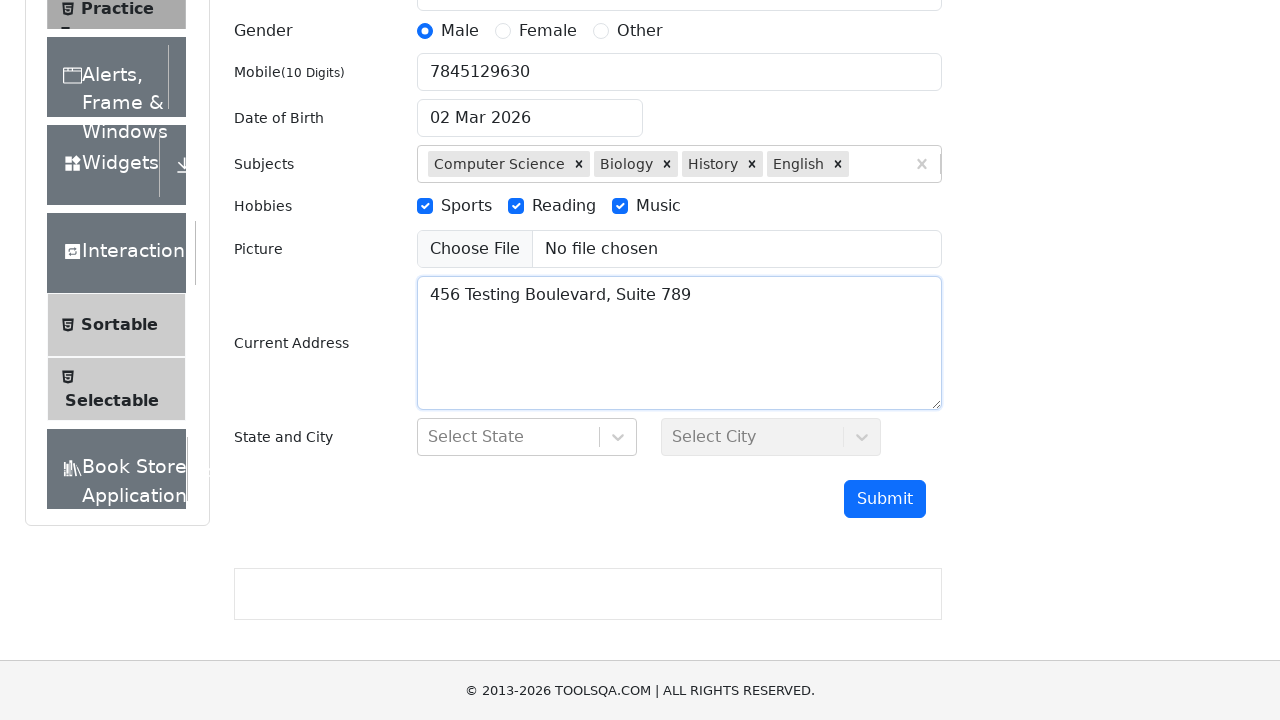

Waited 500ms for page to settle
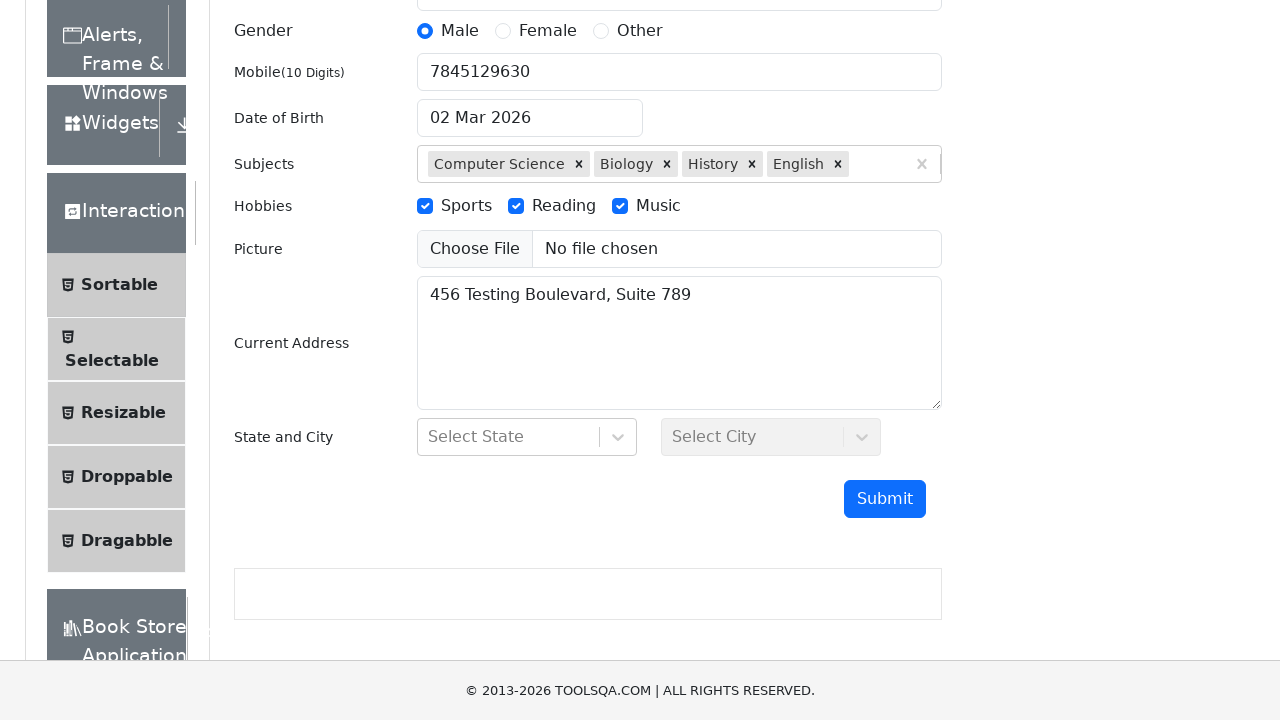

Scrolled down 400px again to reveal state/city dropdowns
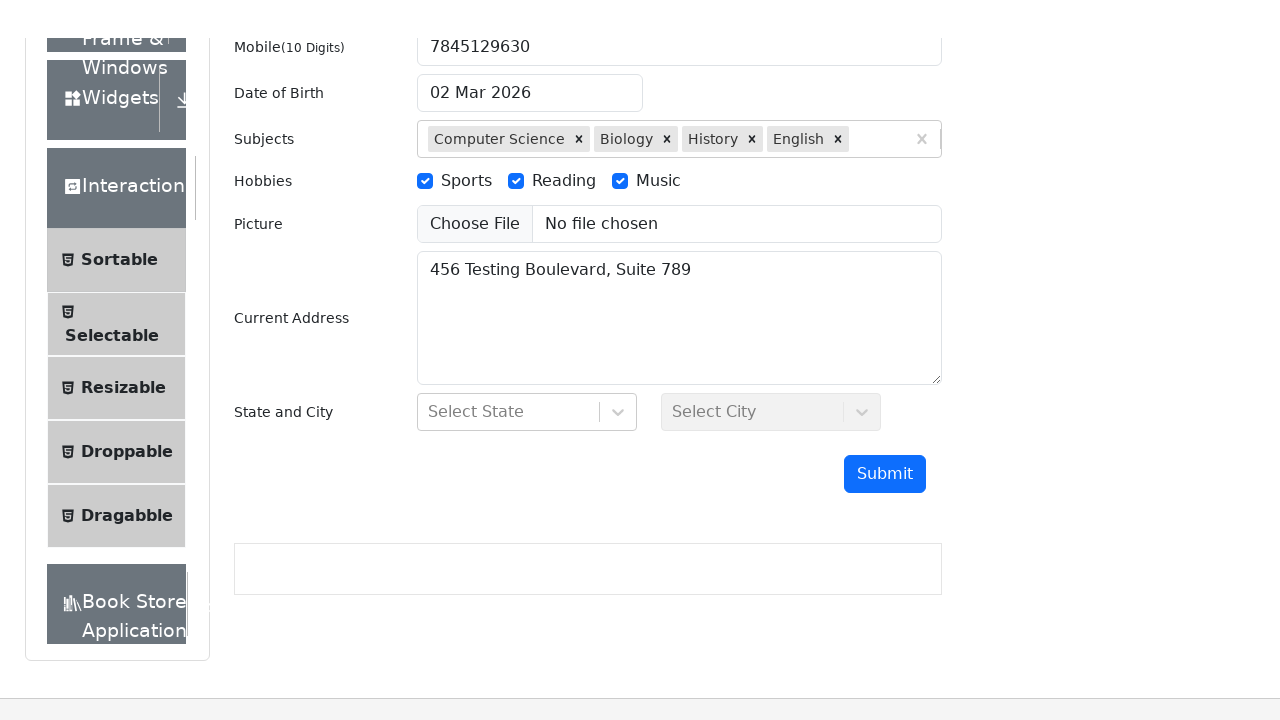

Clicked state dropdown to open it at (527, 371) on #state
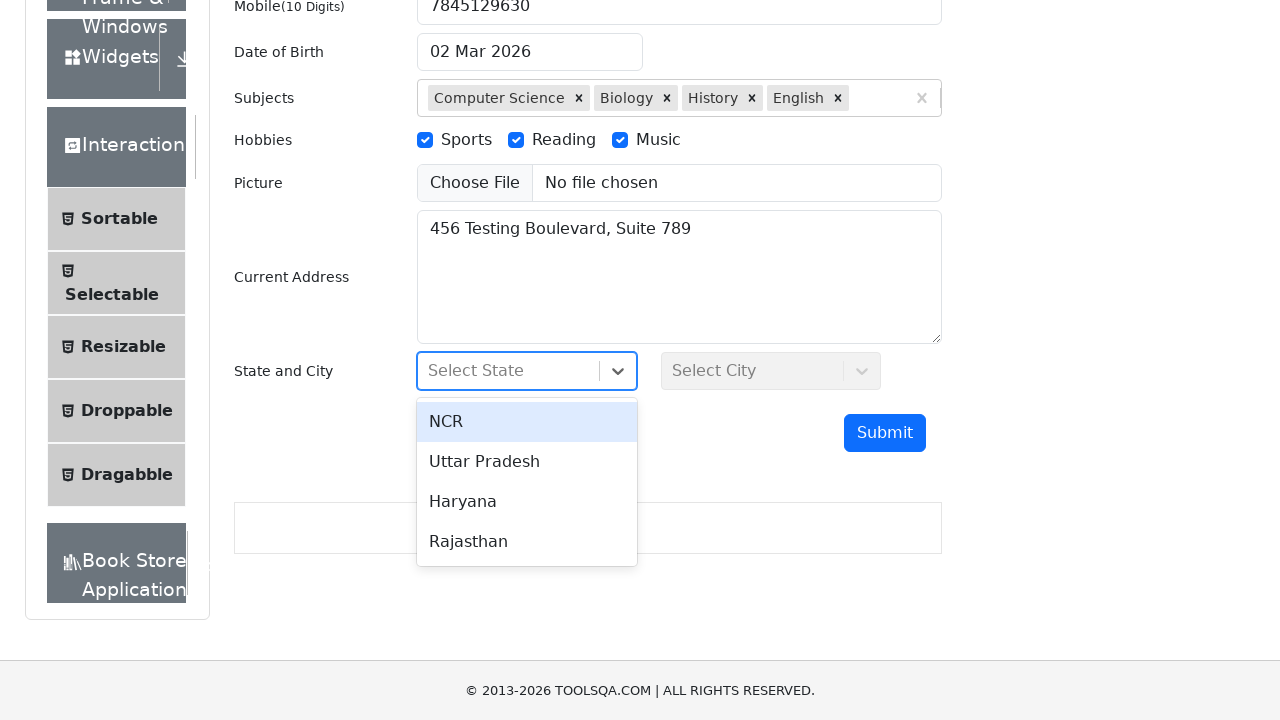

Selected 'NCR' from state dropdown at (527, 422) on div:text('NCR')
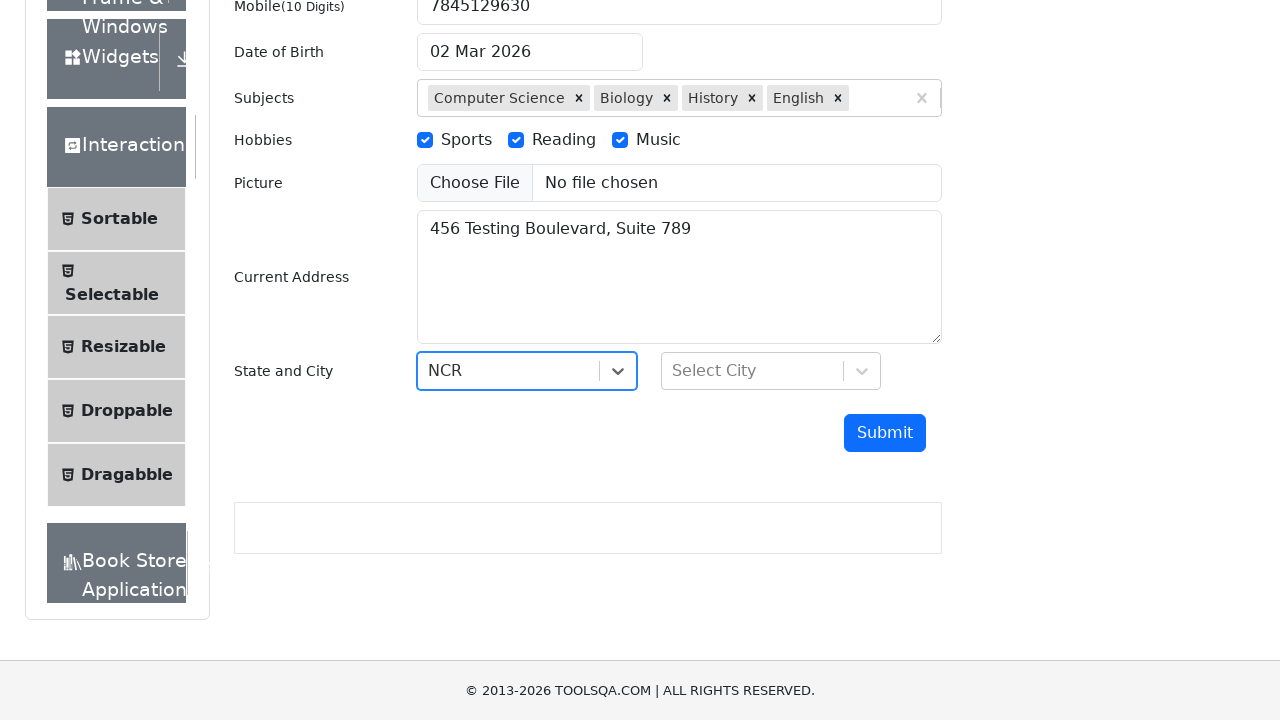

Clicked city dropdown to open it at (771, 371) on #city
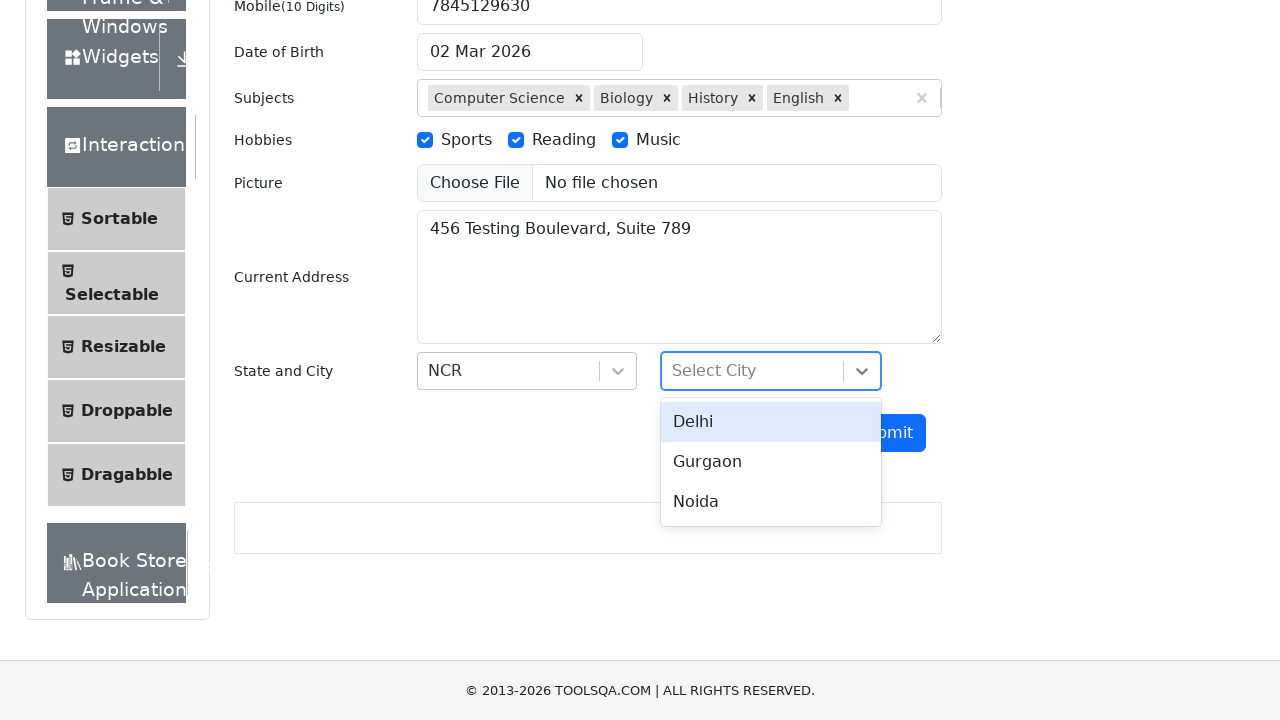

Selected 'Noida' from city dropdown at (771, 502) on div:text('Noida')
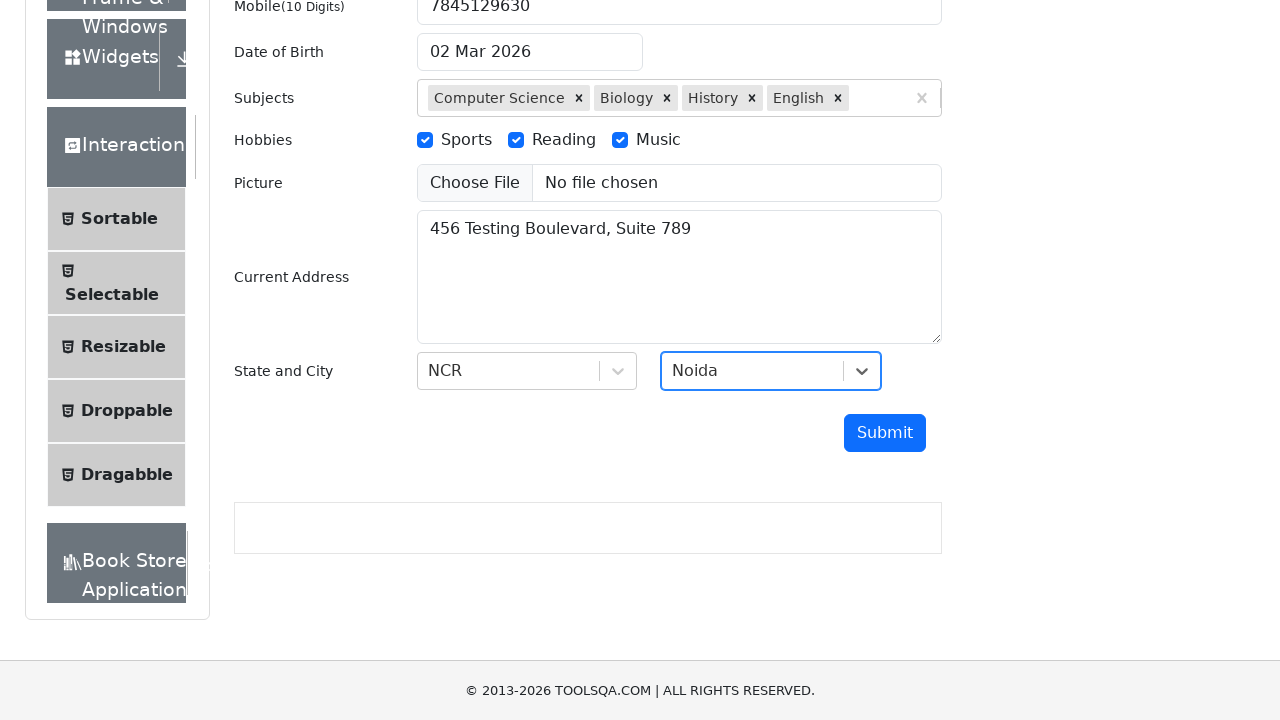

Clicked submit button to submit the form at (885, 433) on #submit
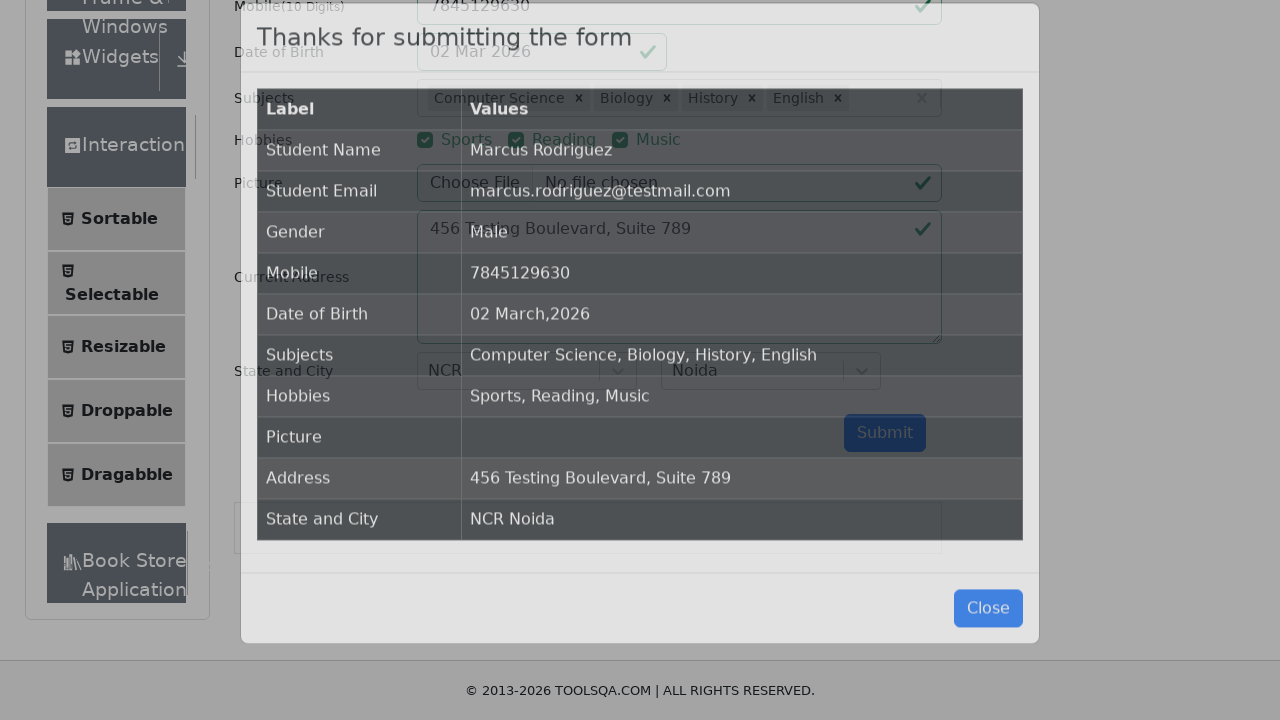

Confirmation modal appeared after form submission
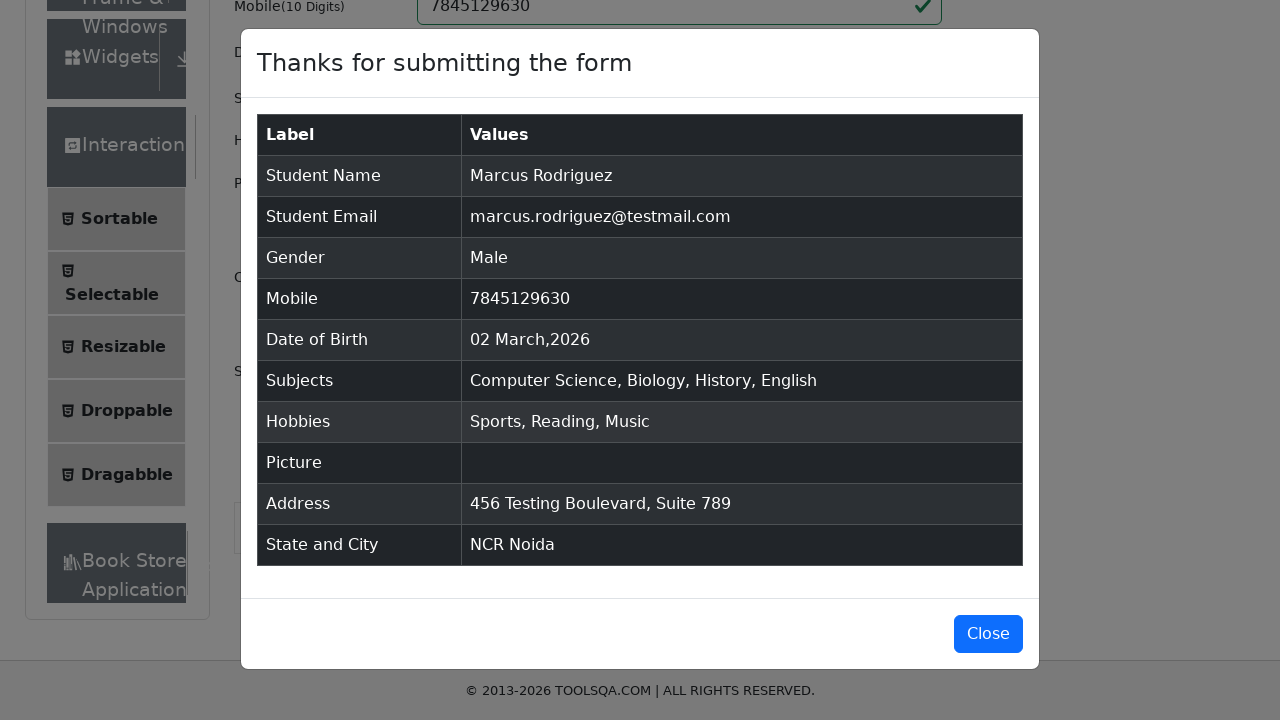

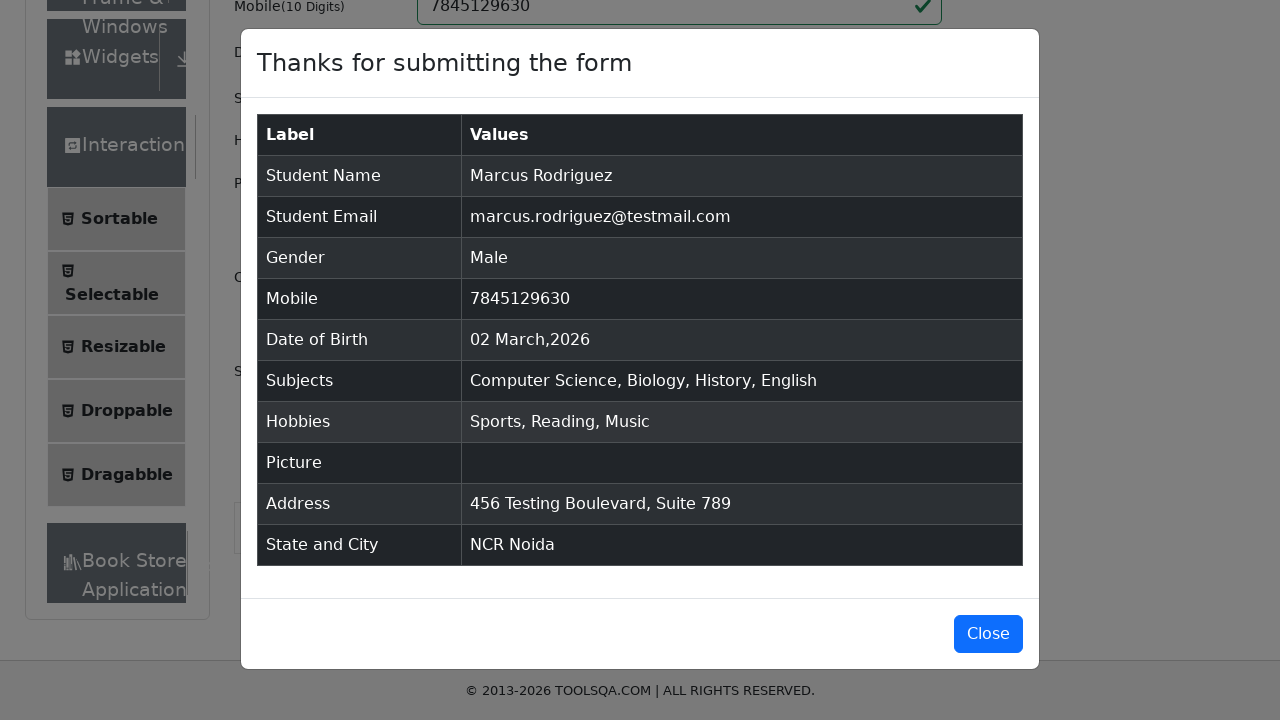